Tests for broken links in the footer section of the page by checking HTTP response codes for each link

Starting URL: https://rahulshettyacademy.com/AutomationPractice/

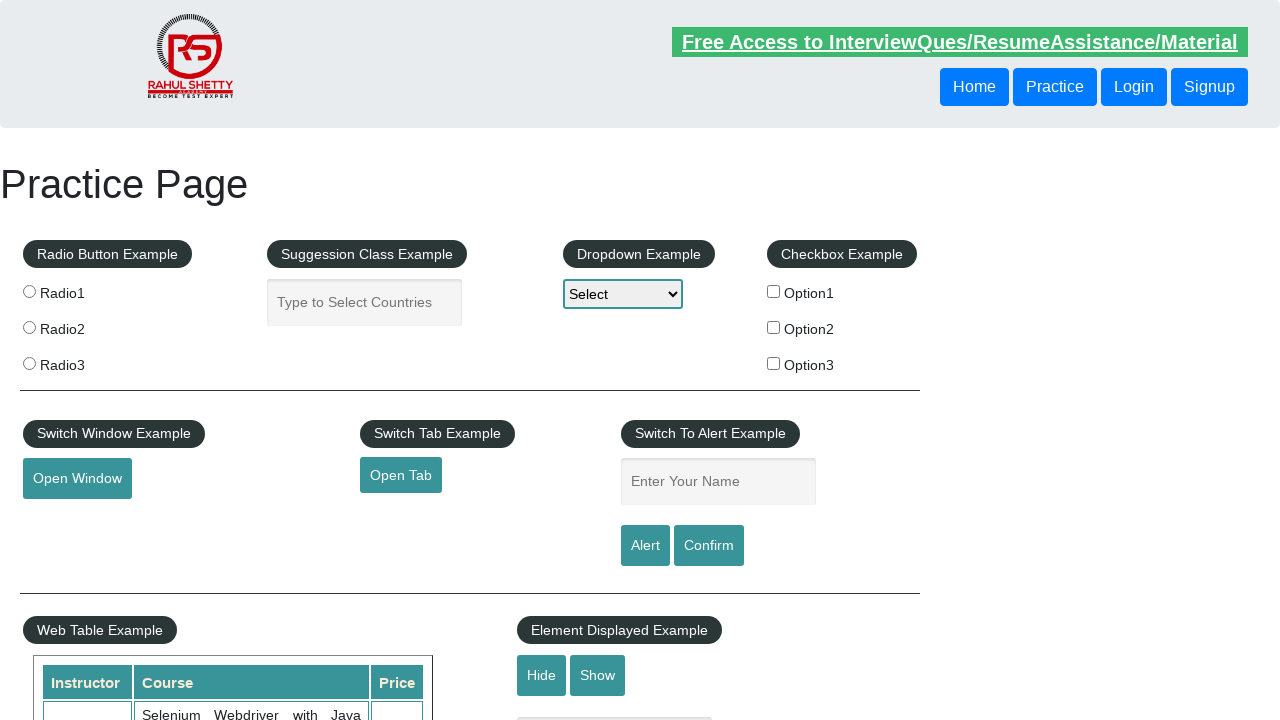

Waited for footer links to be present
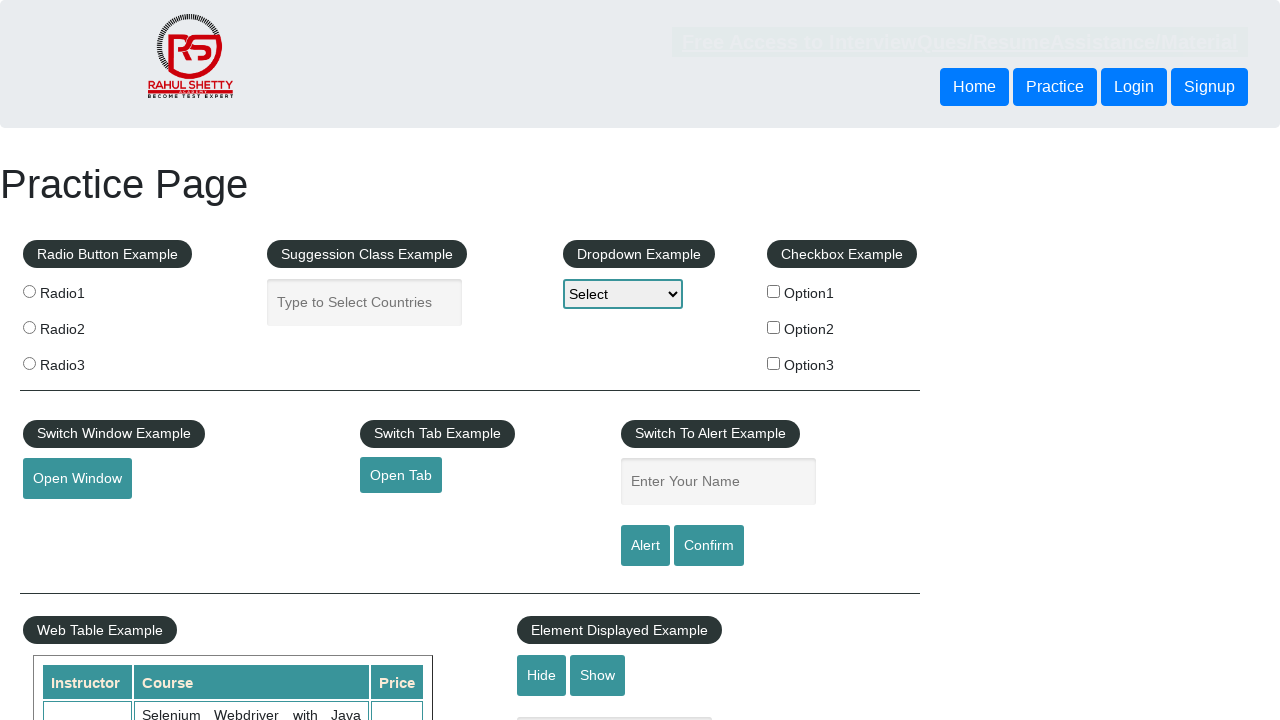

Retrieved all footer links from the page
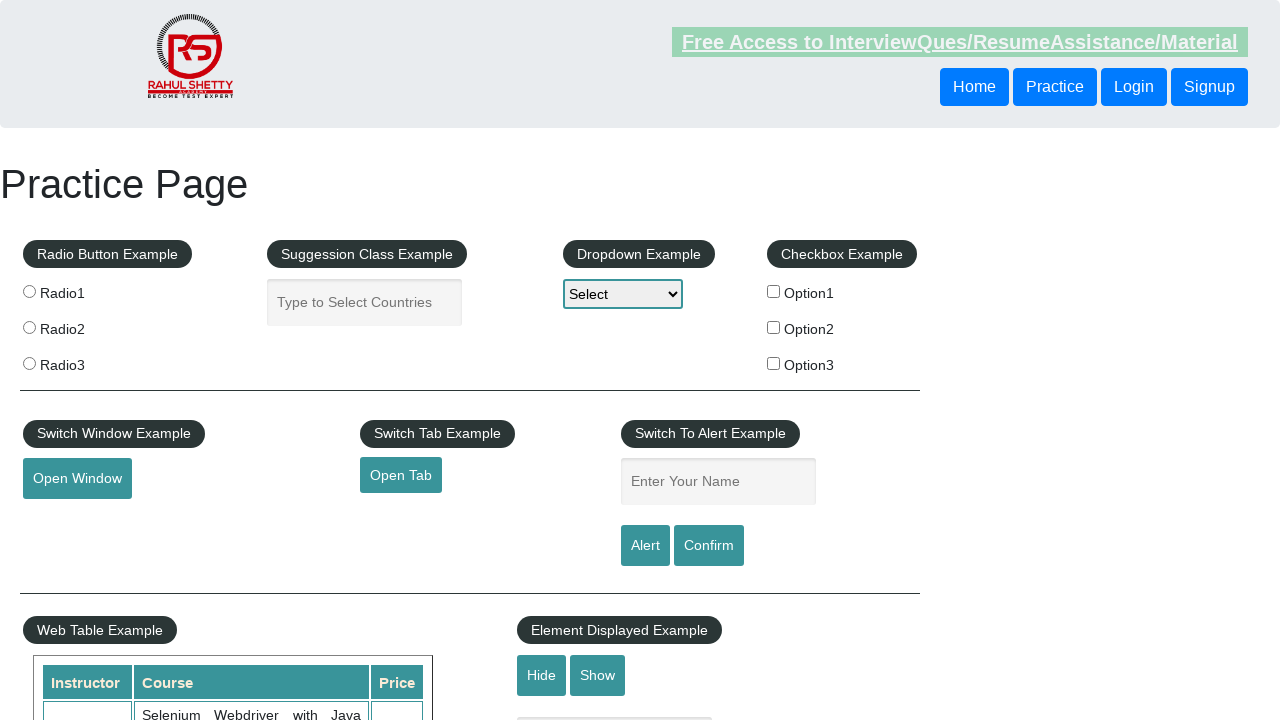

Retrieved href attribute from footer link: #
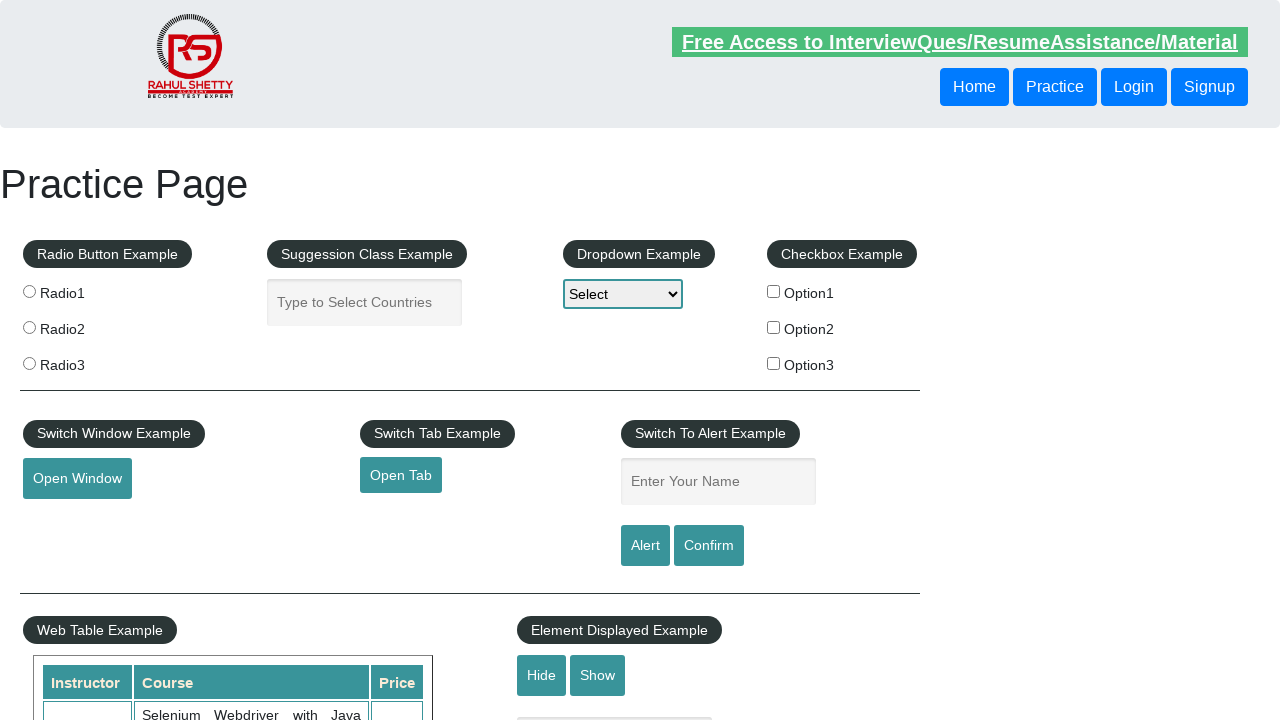

Retrieved link text: Discount Coupons
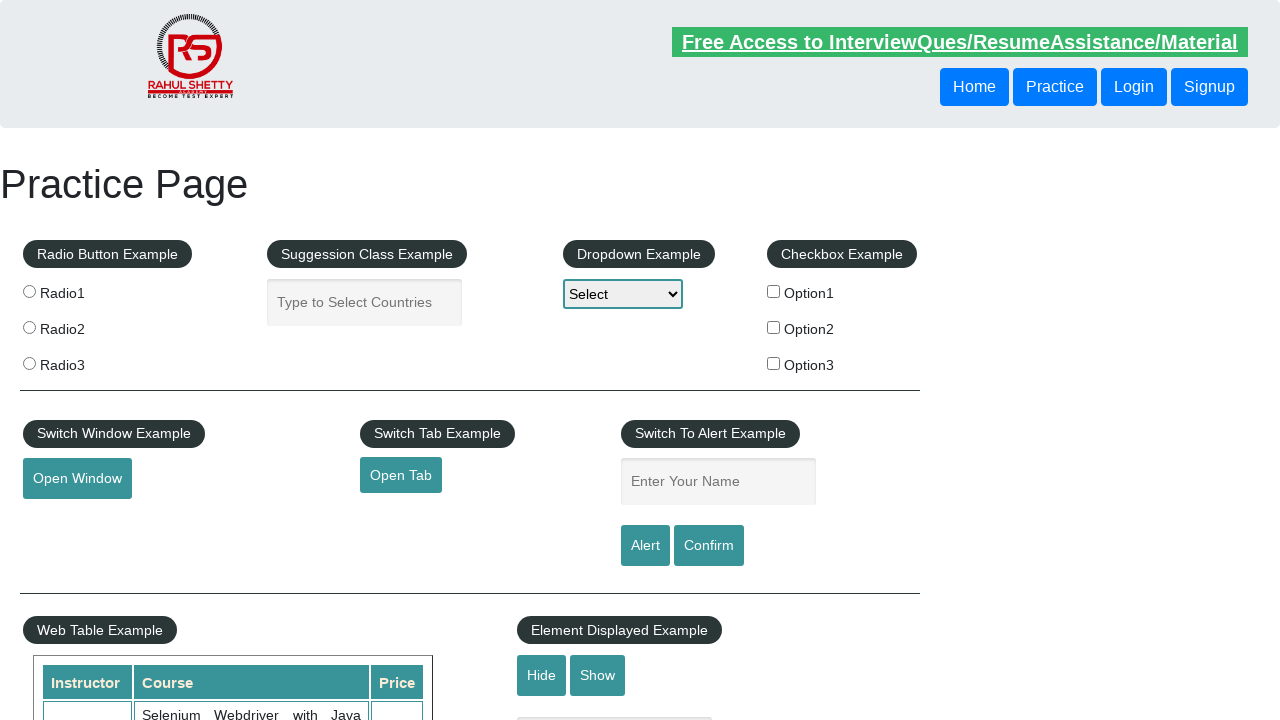

Retrieved href attribute from footer link: http://www.restapitutorial.com/
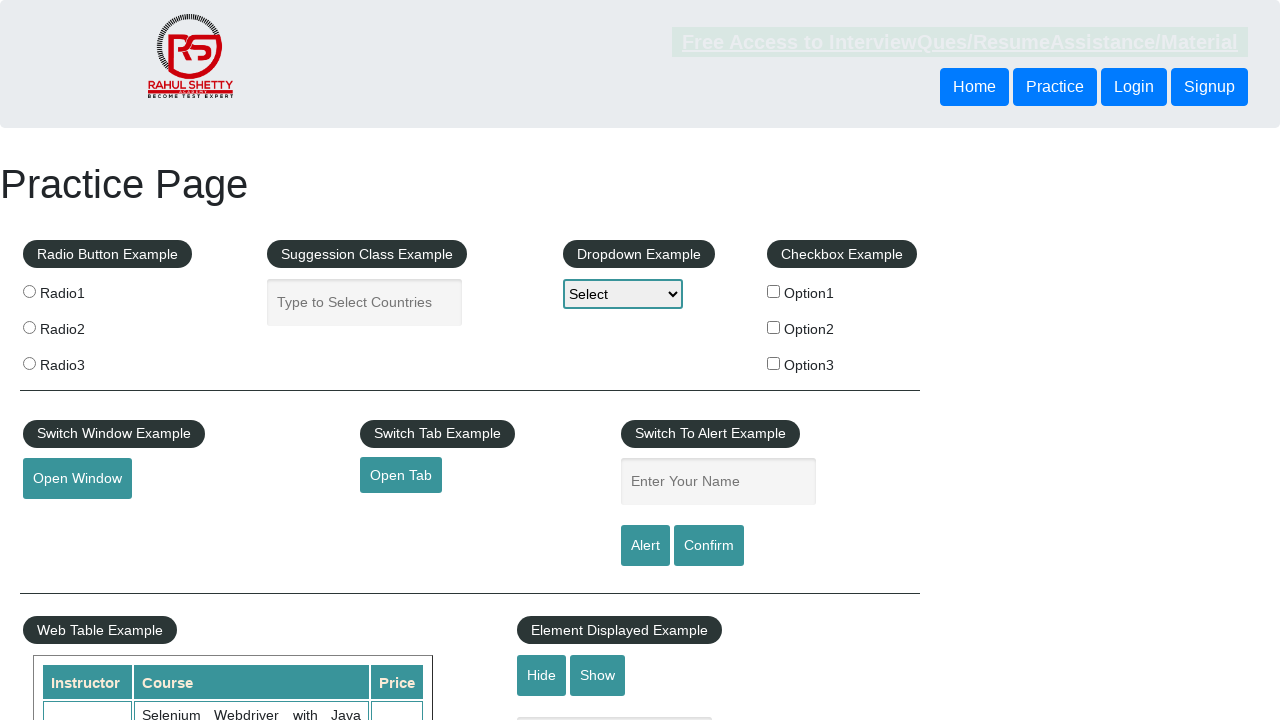

Retrieved link text: REST API
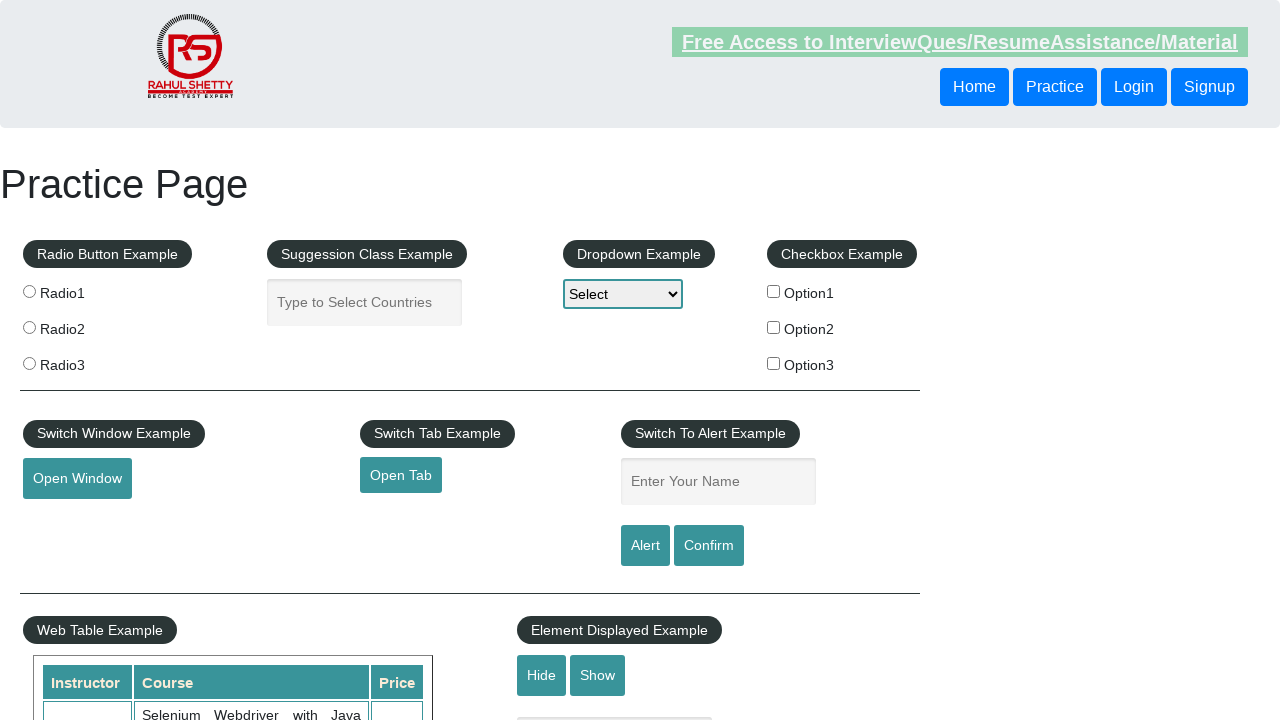

Retrieved href attribute from footer link: https://www.soapui.org/
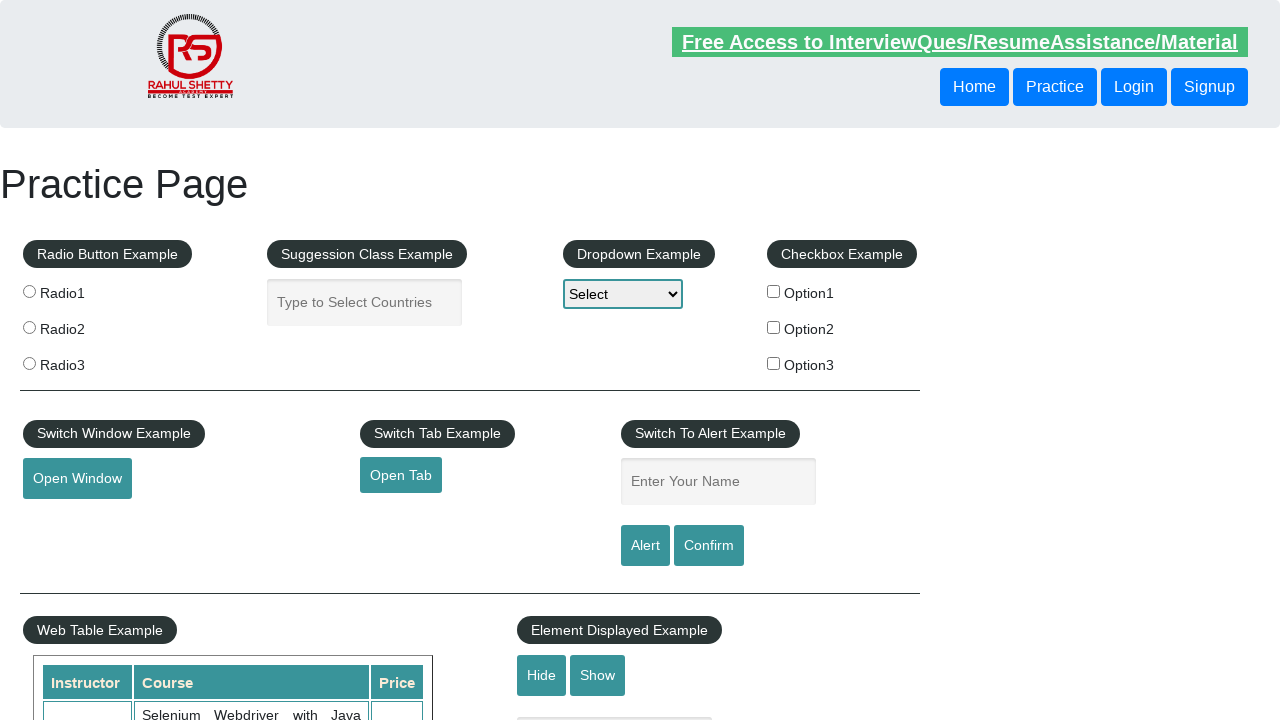

Retrieved link text: SoapUI
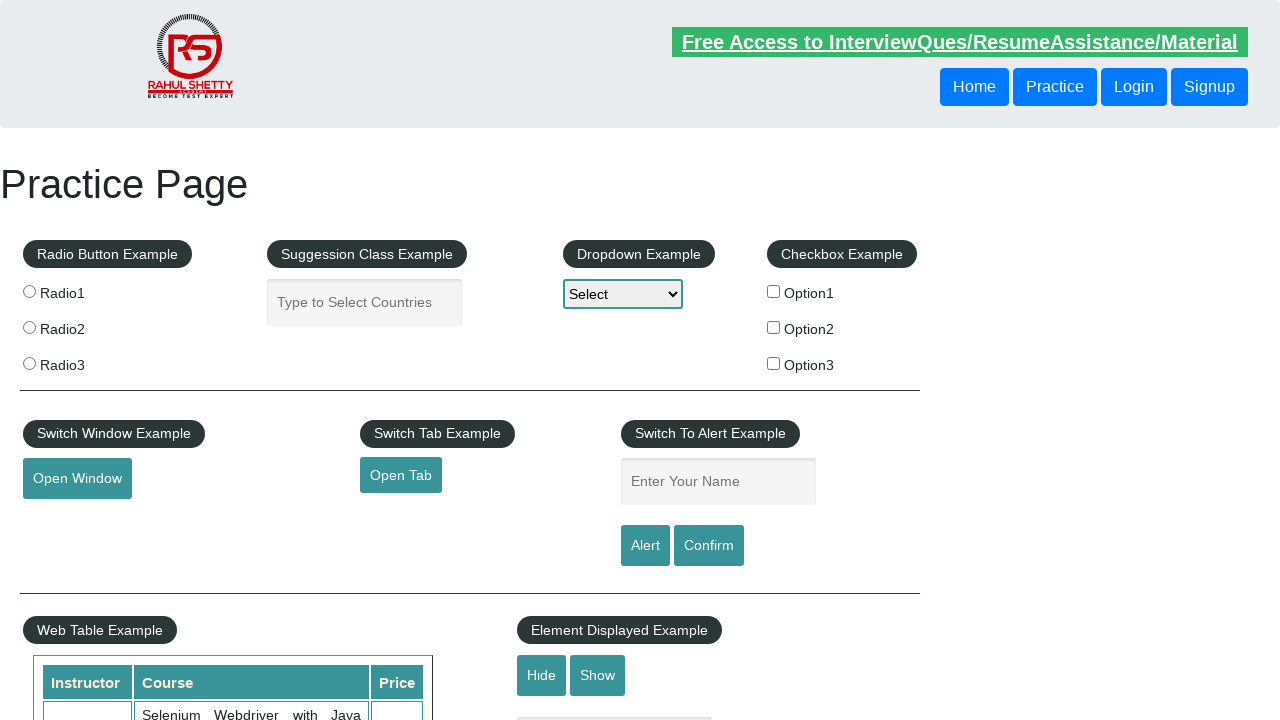

Retrieved href attribute from footer link: https://courses.rahulshettyacademy.com/p/appium-tutorial
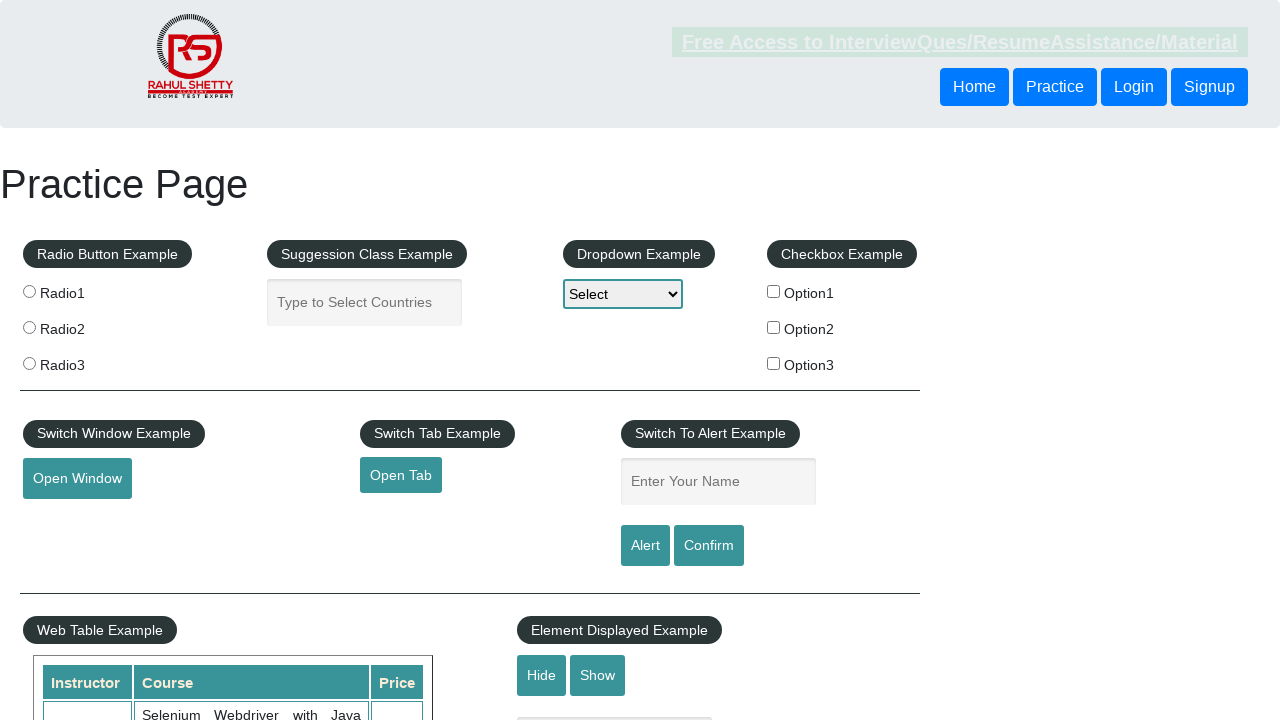

Retrieved link text: Appium
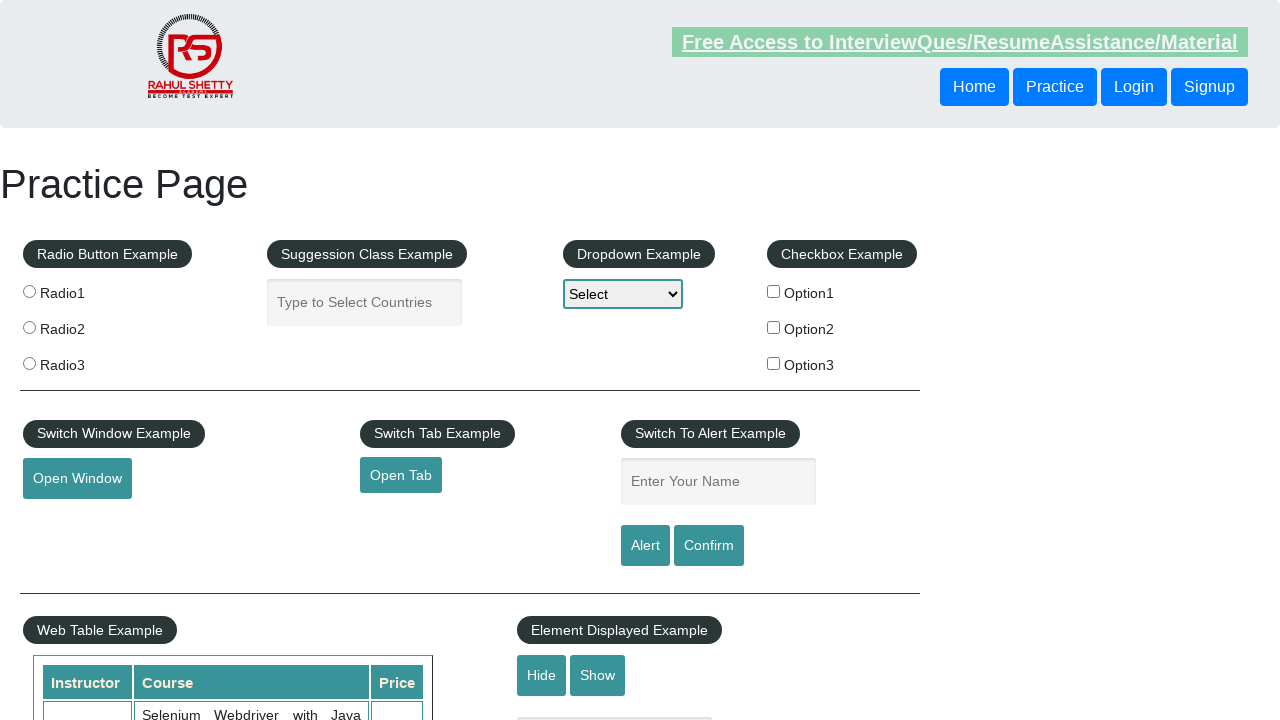

Retrieved href attribute from footer link: https://jmeter.apache.org/
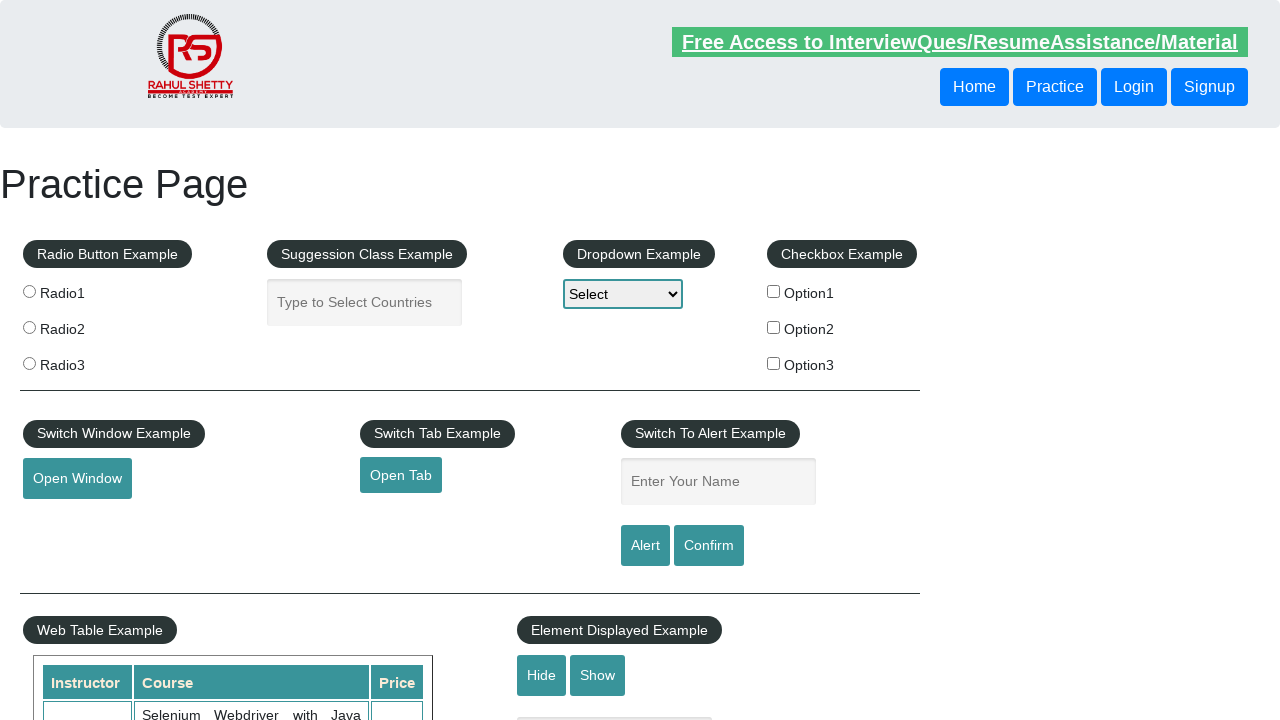

Retrieved link text: JMeter
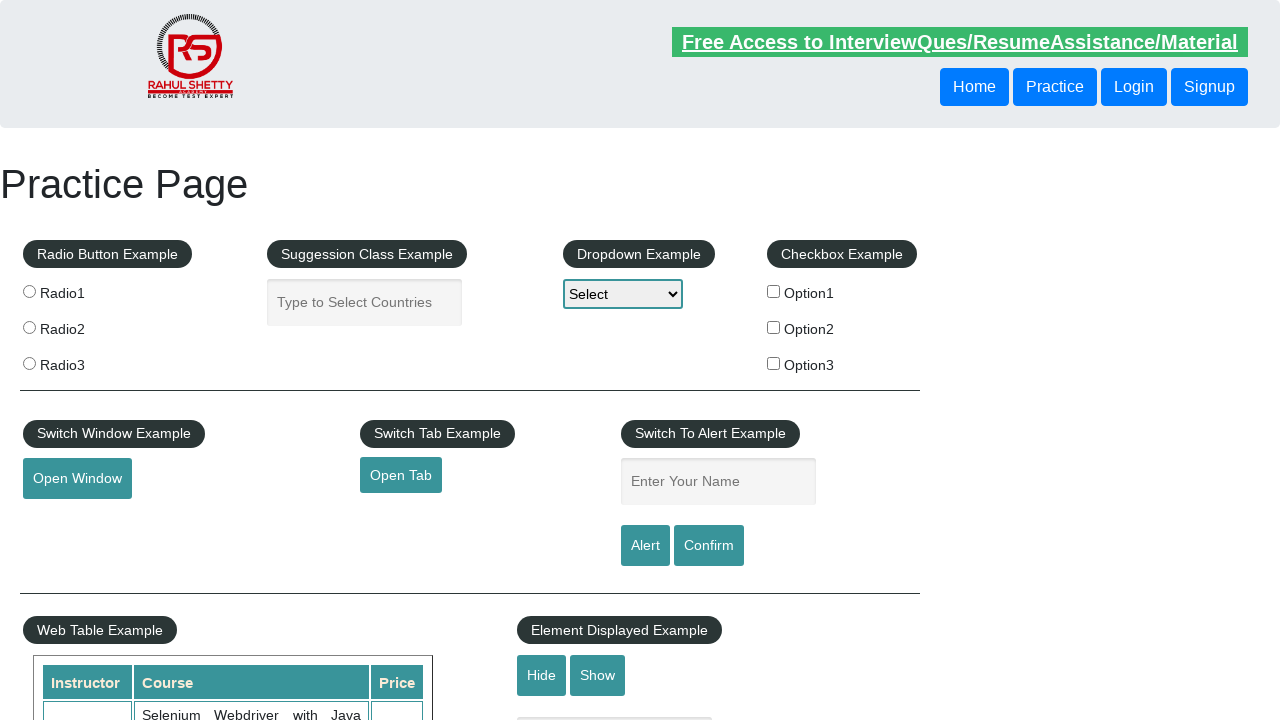

Retrieved href attribute from footer link: #
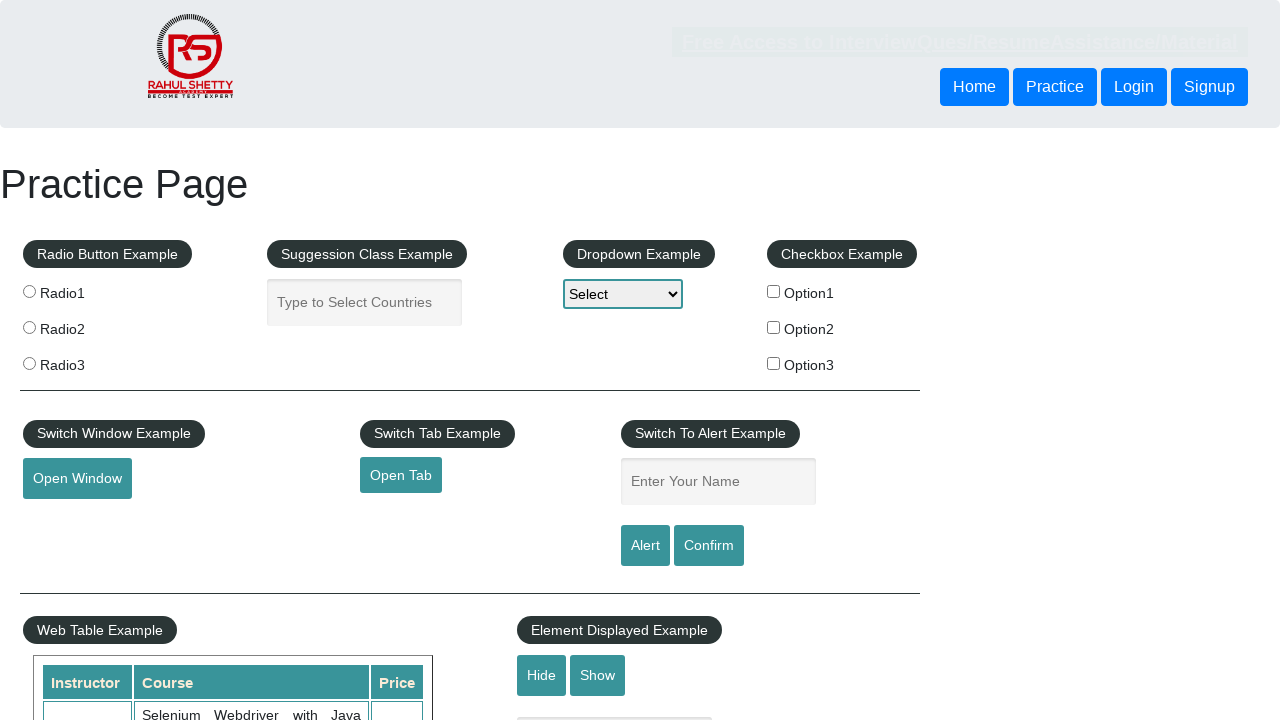

Retrieved link text: Latest News
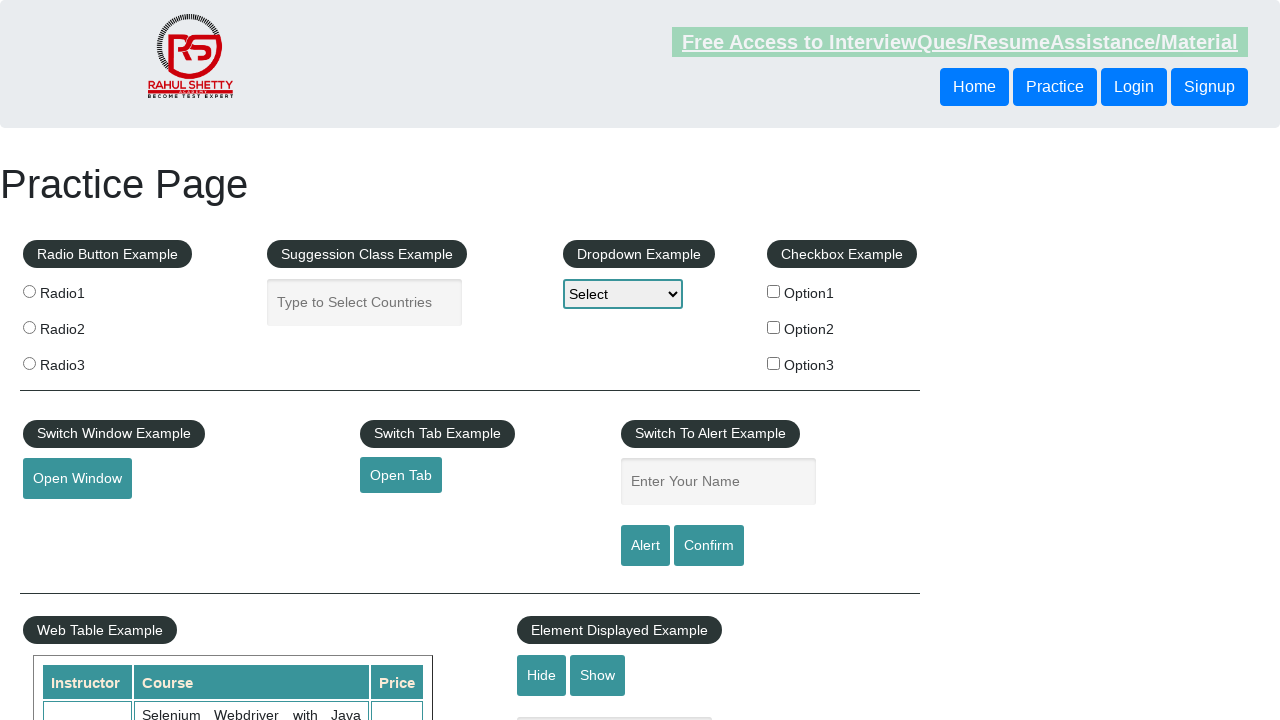

Retrieved href attribute from footer link: https://rahulshettyacademy.com/brokenlink
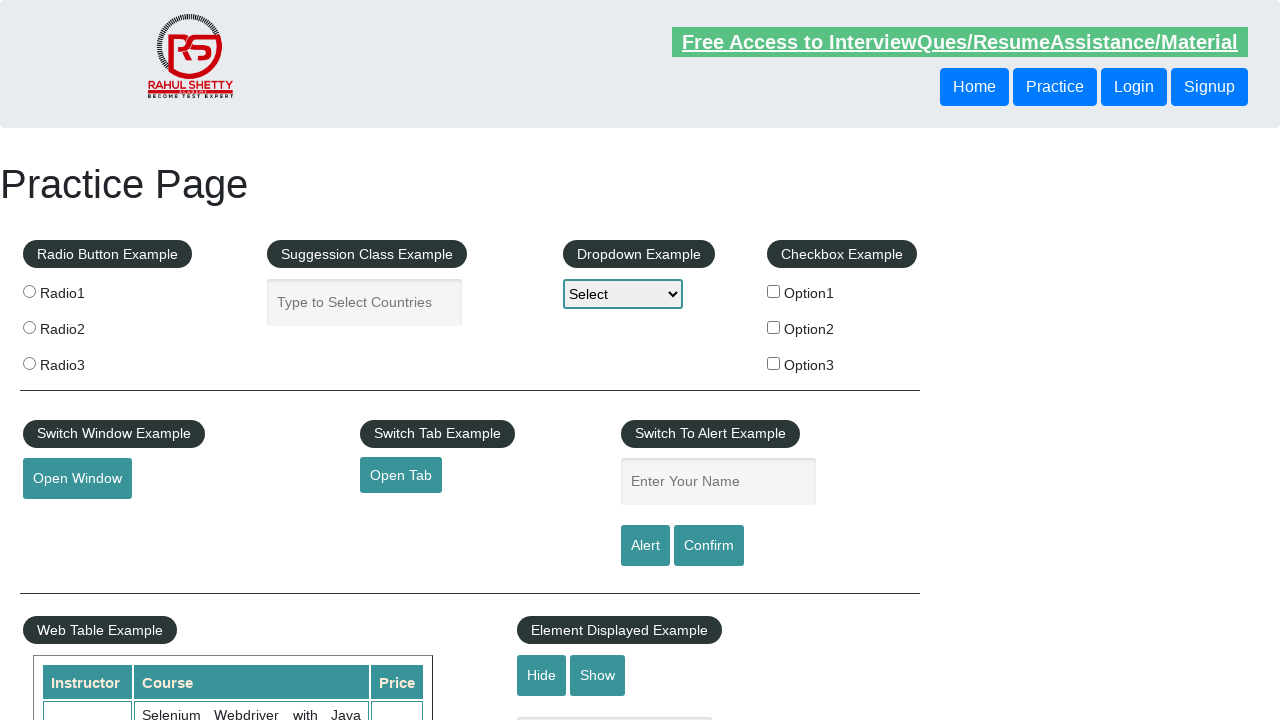

Retrieved link text: Broken Link
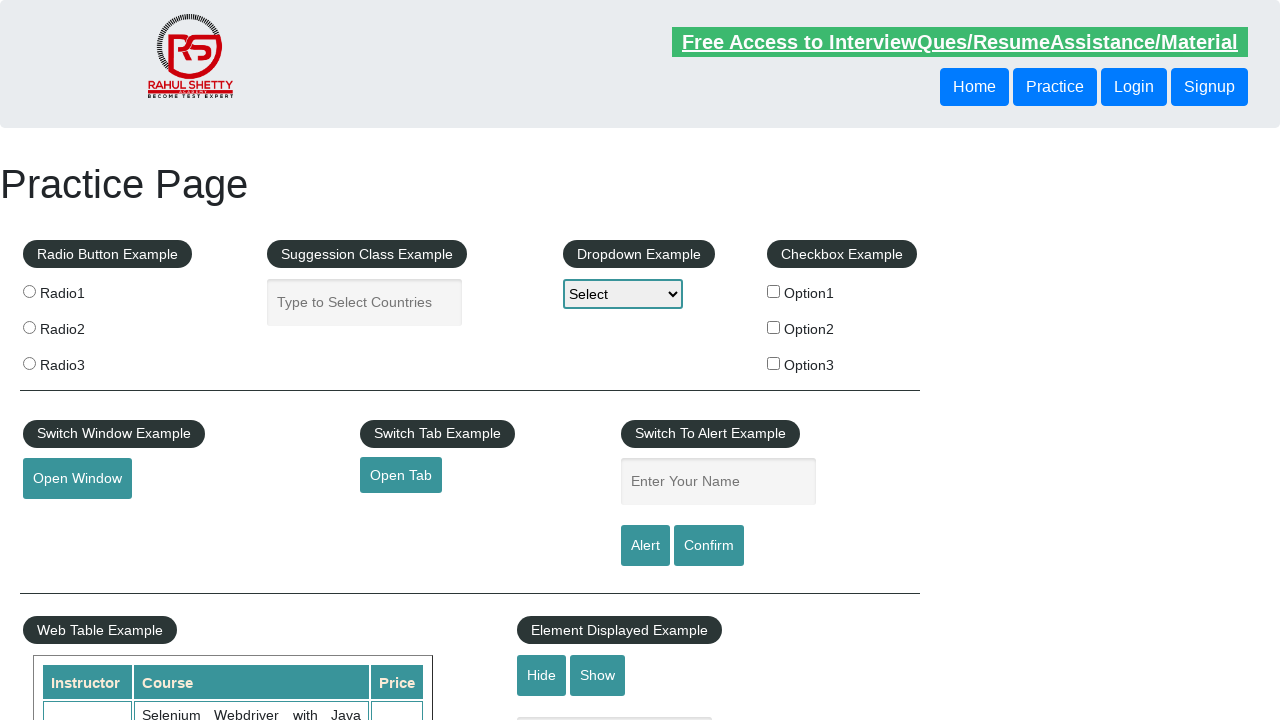

Retrieved href attribute from footer link: #
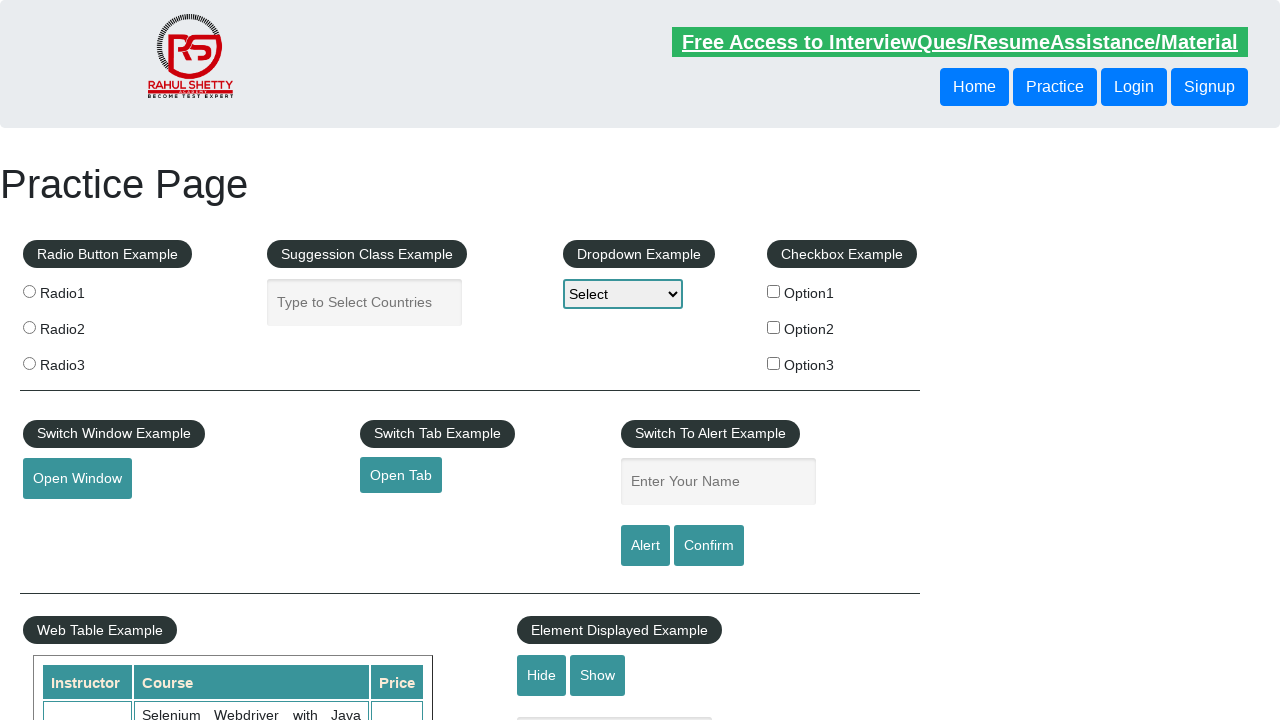

Retrieved link text: Dummy Content for Testing.
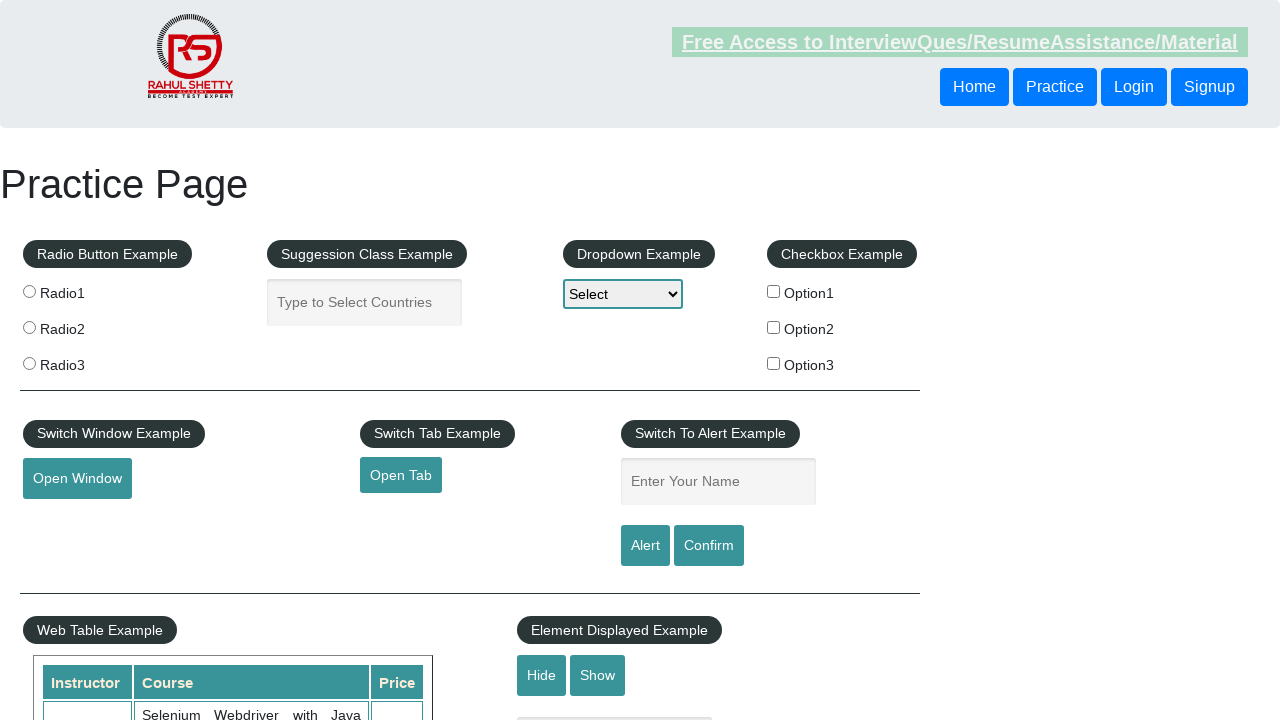

Retrieved href attribute from footer link: #
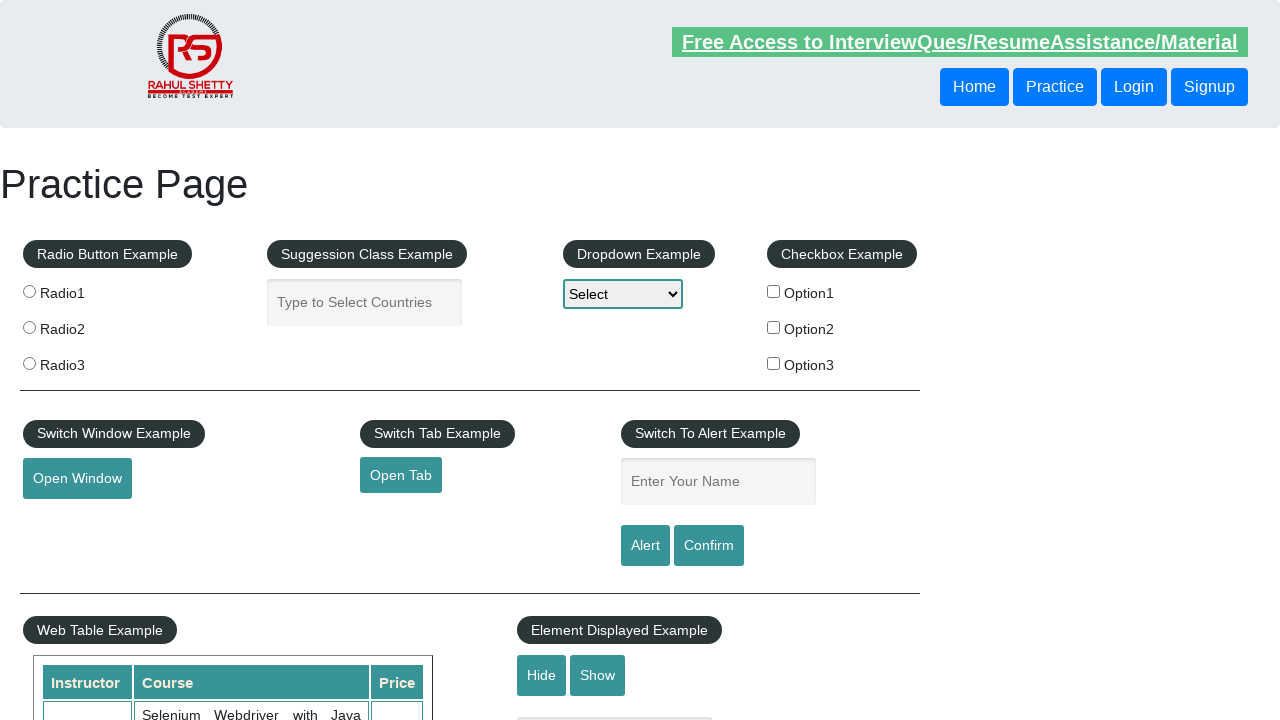

Retrieved link text: Dummy Content for Testing.
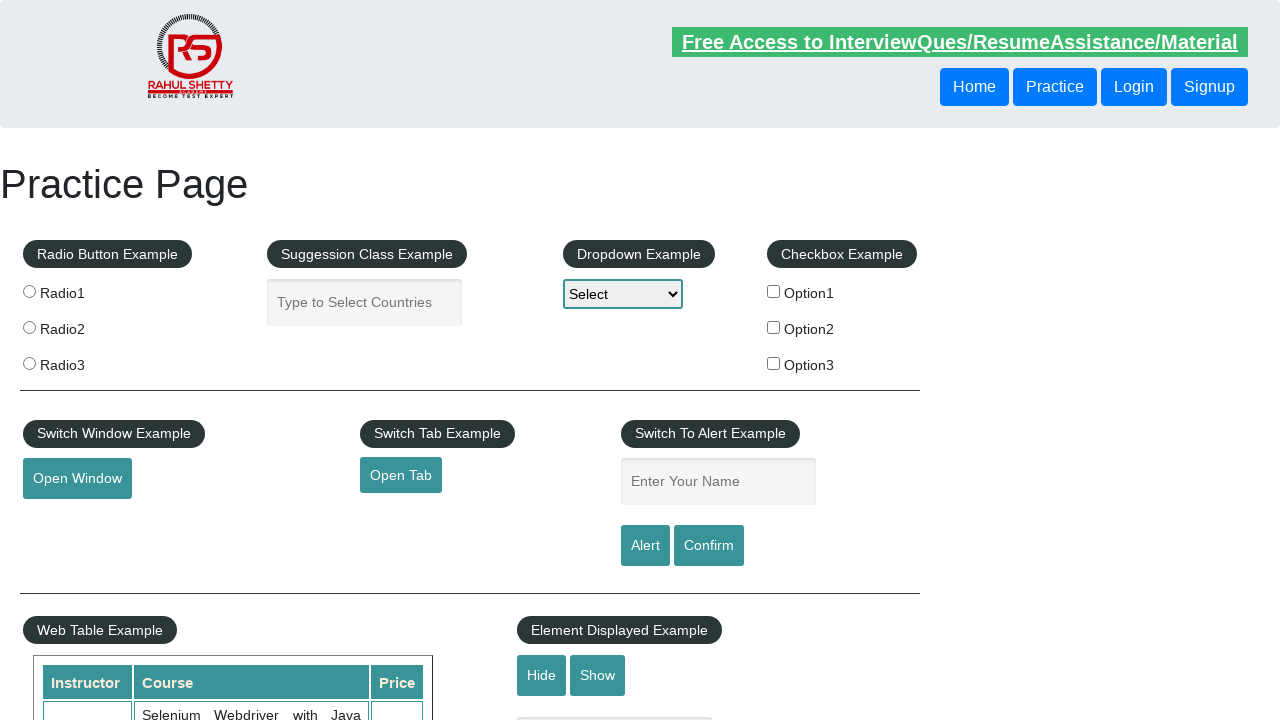

Retrieved href attribute from footer link: #
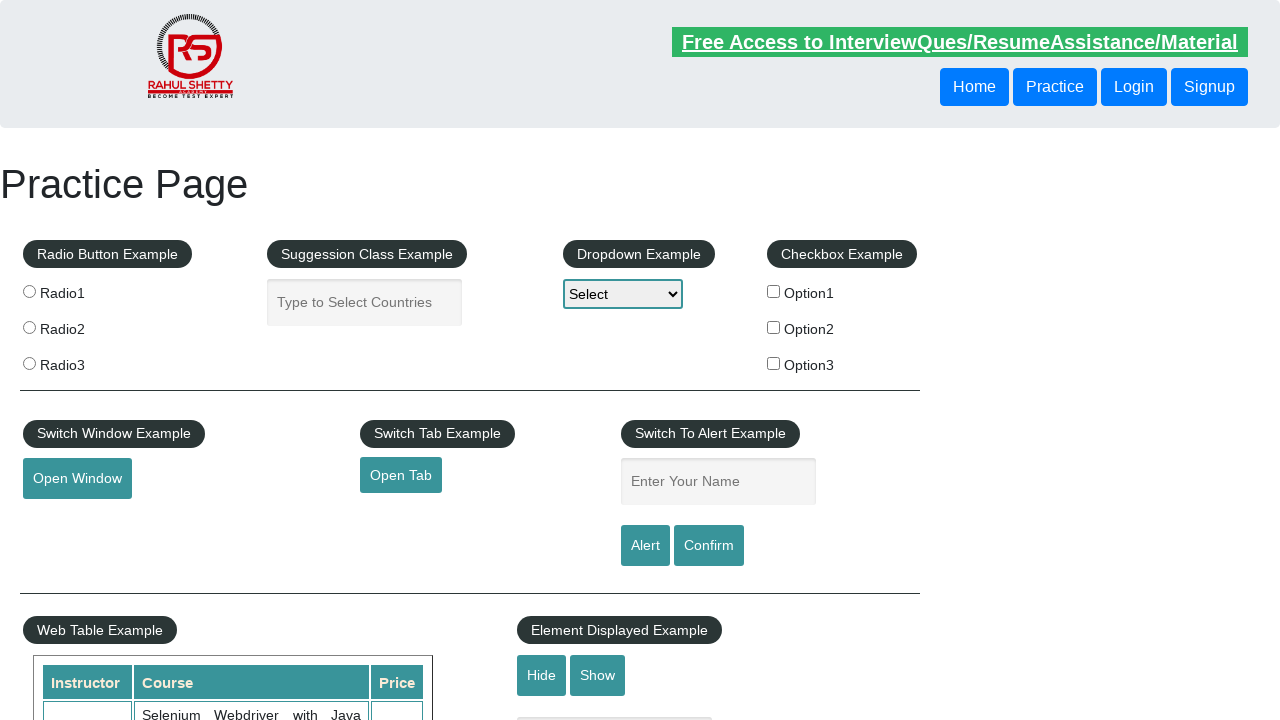

Retrieved link text: Dummy Content for Testing.
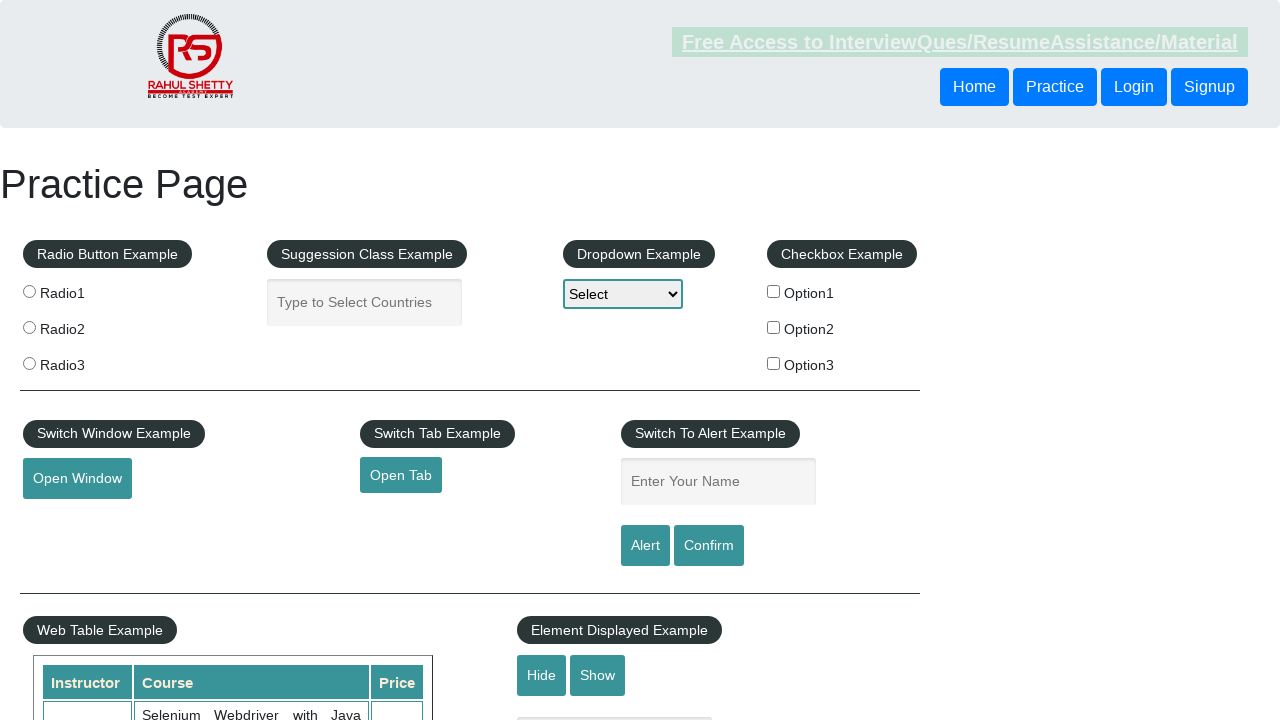

Retrieved href attribute from footer link: #
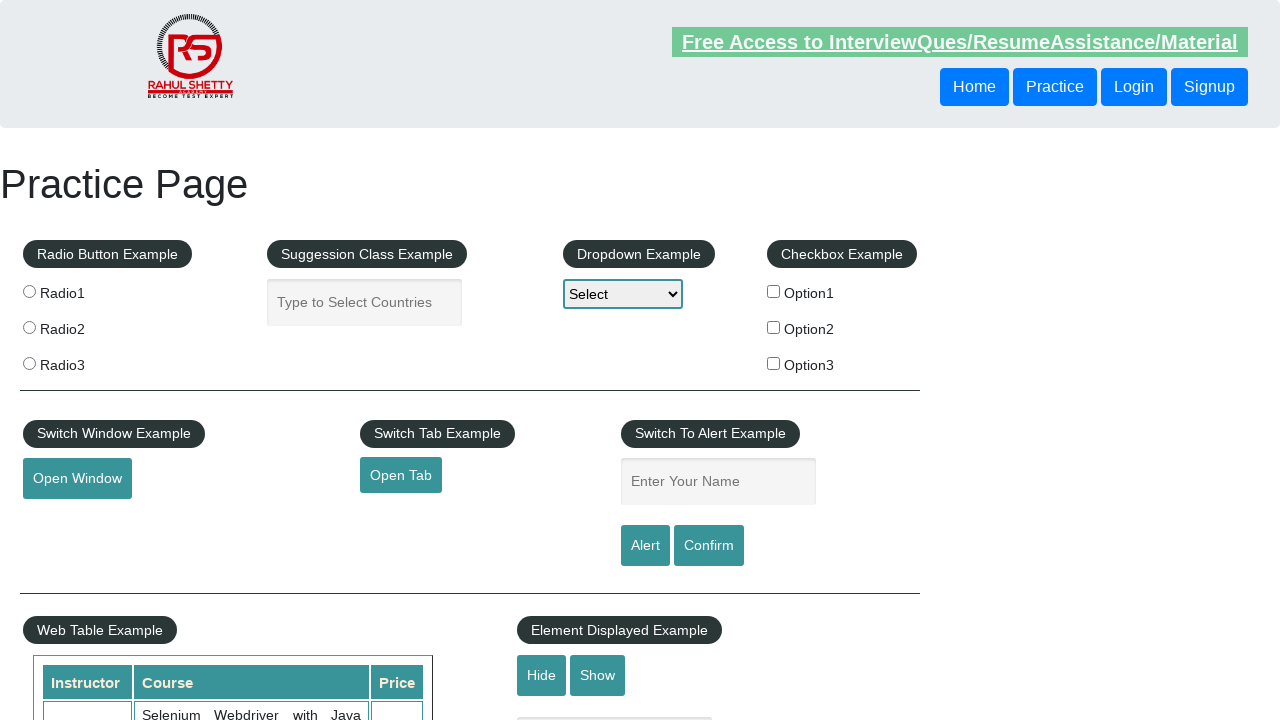

Retrieved link text: Contact info
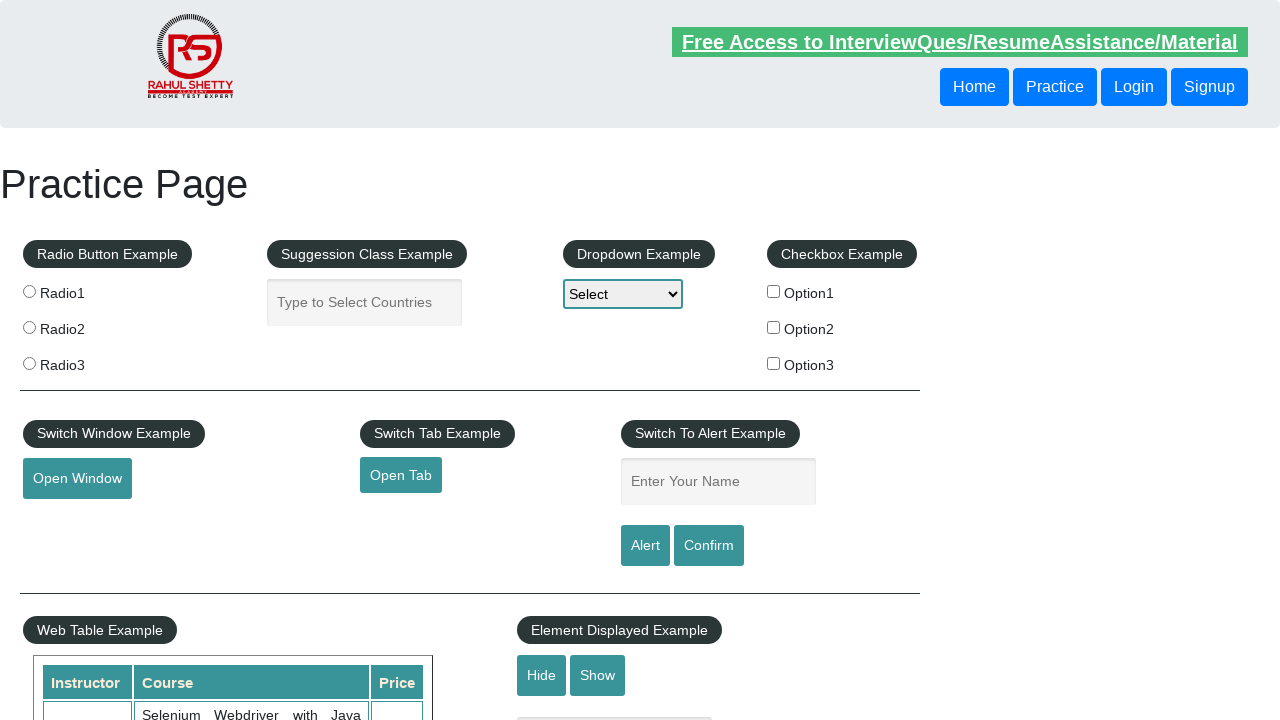

Retrieved href attribute from footer link: #
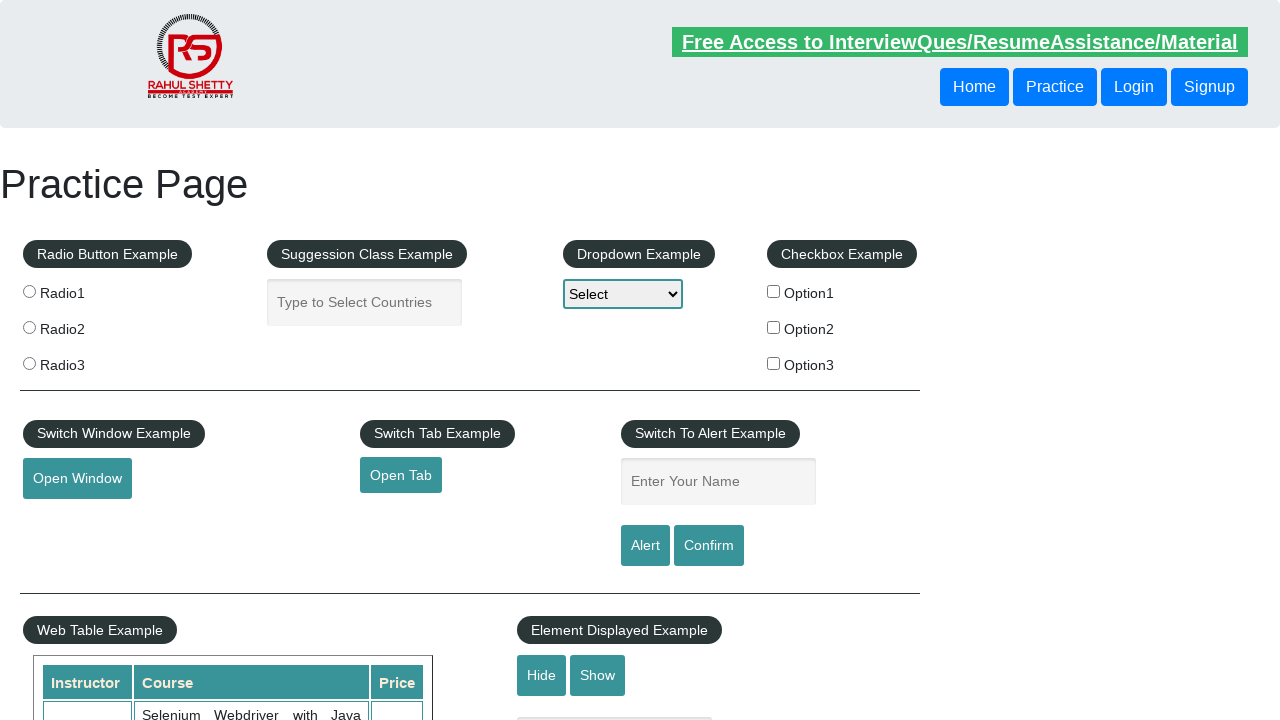

Retrieved link text: Dummy Content for Testing.
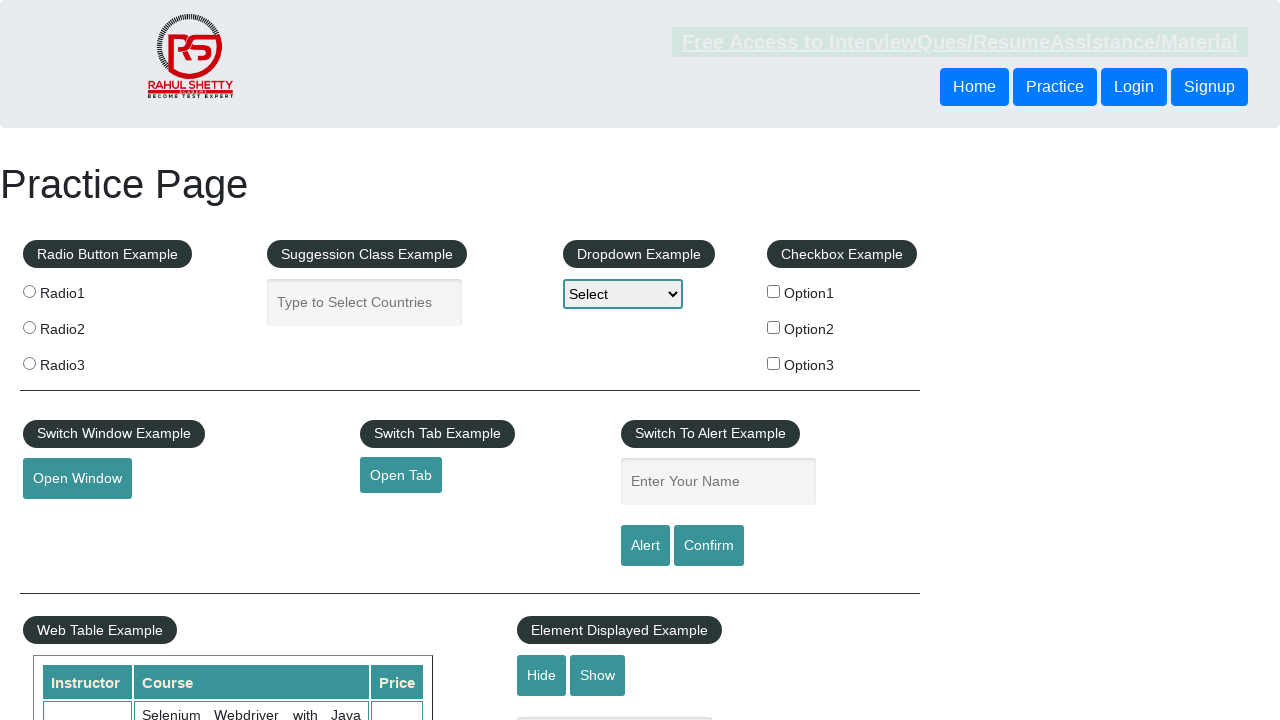

Retrieved href attribute from footer link: #
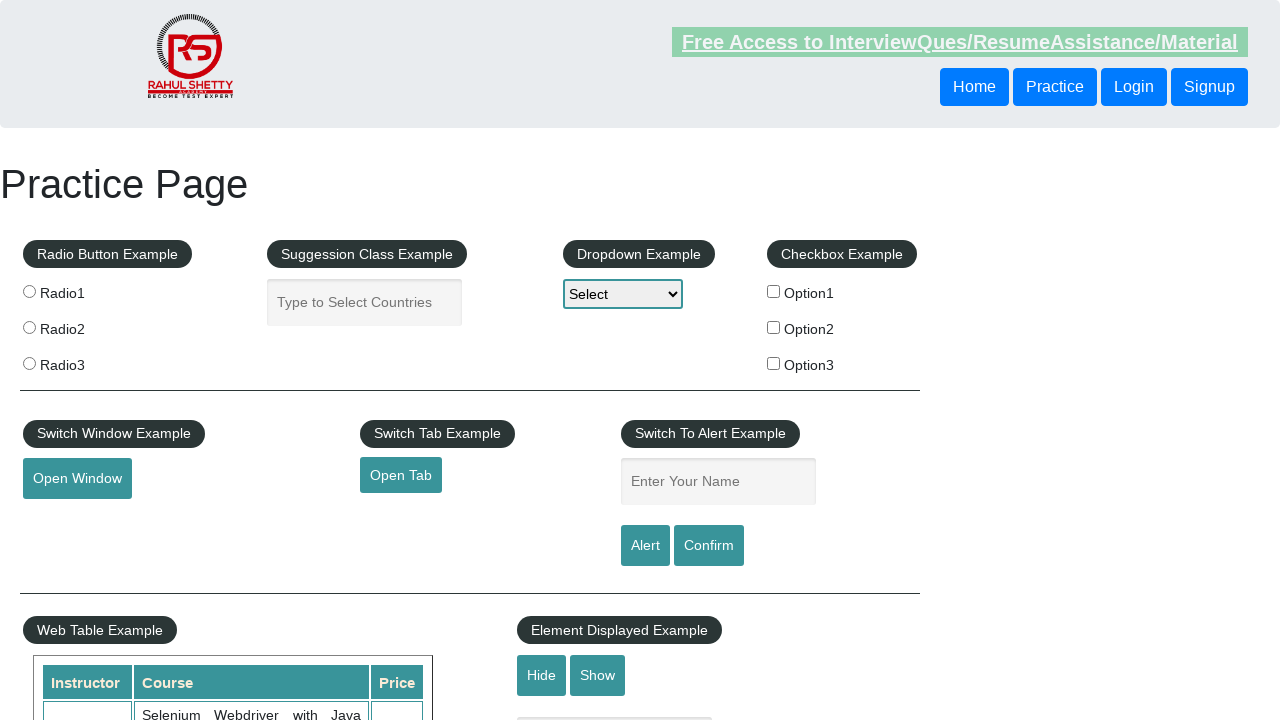

Retrieved link text: Dummy Content for Testing.
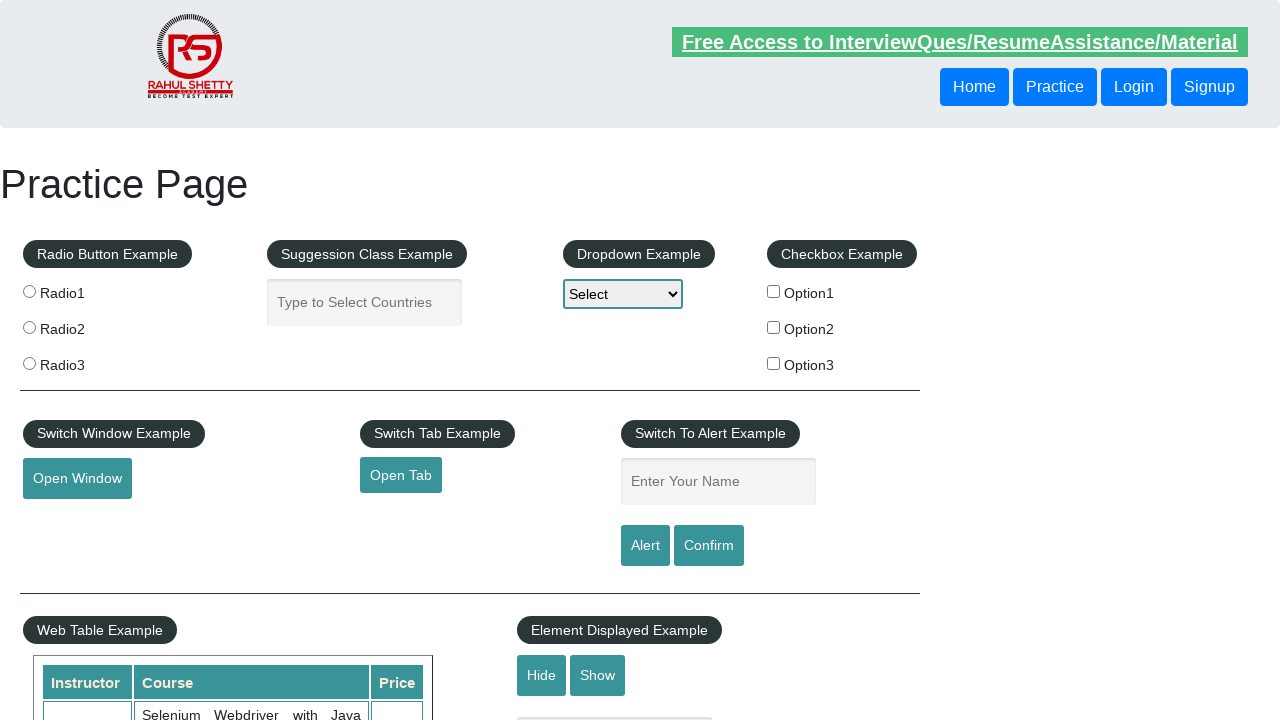

Retrieved href attribute from footer link: #
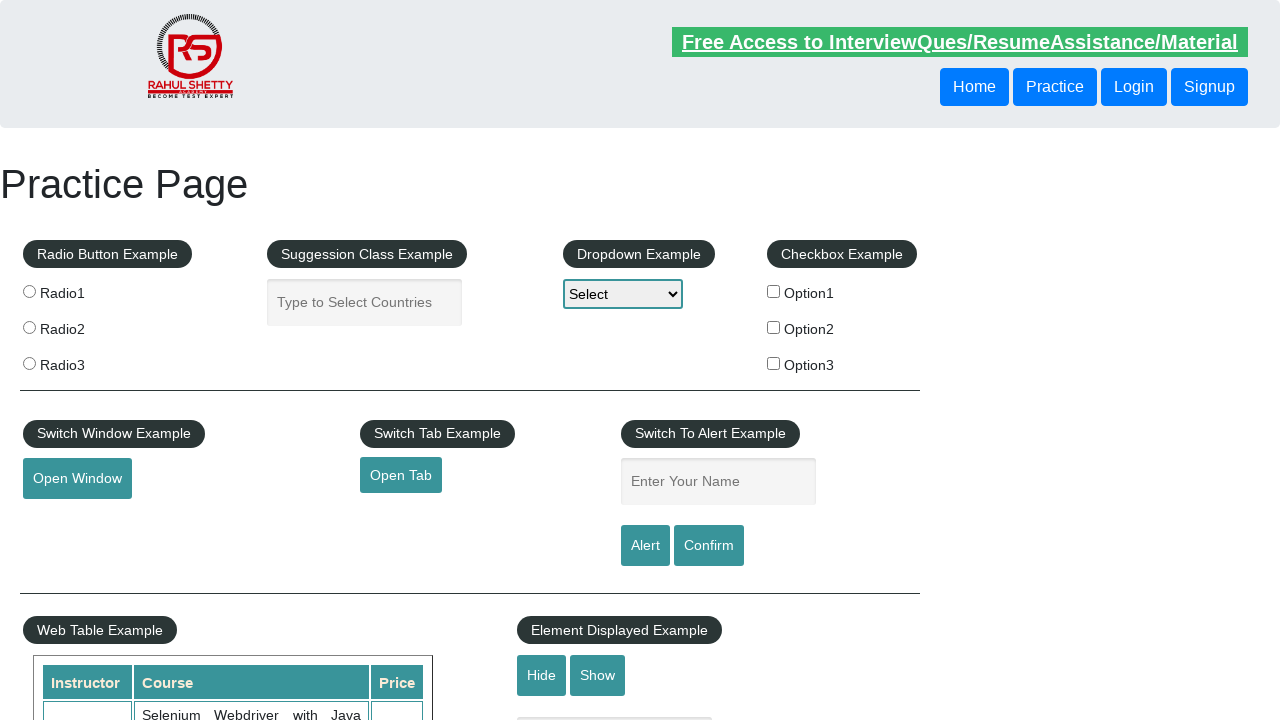

Retrieved link text: Dummy Content for Testing.
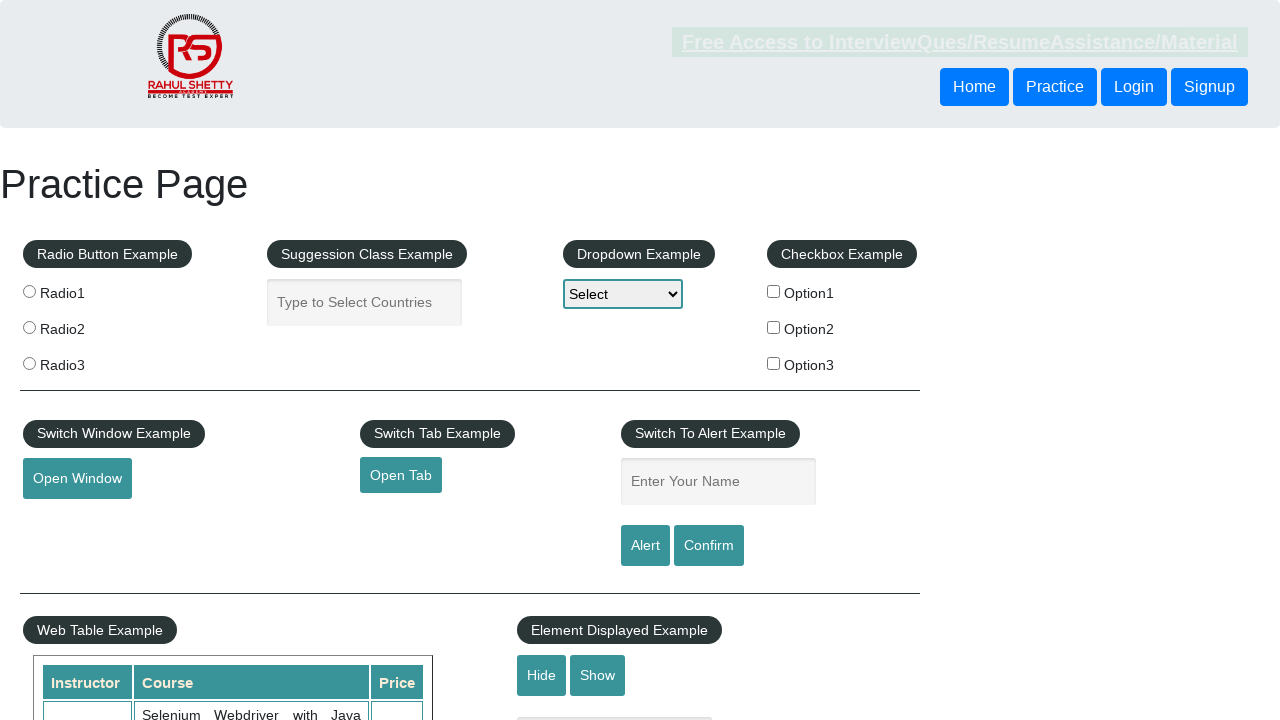

Retrieved href attribute from footer link: #
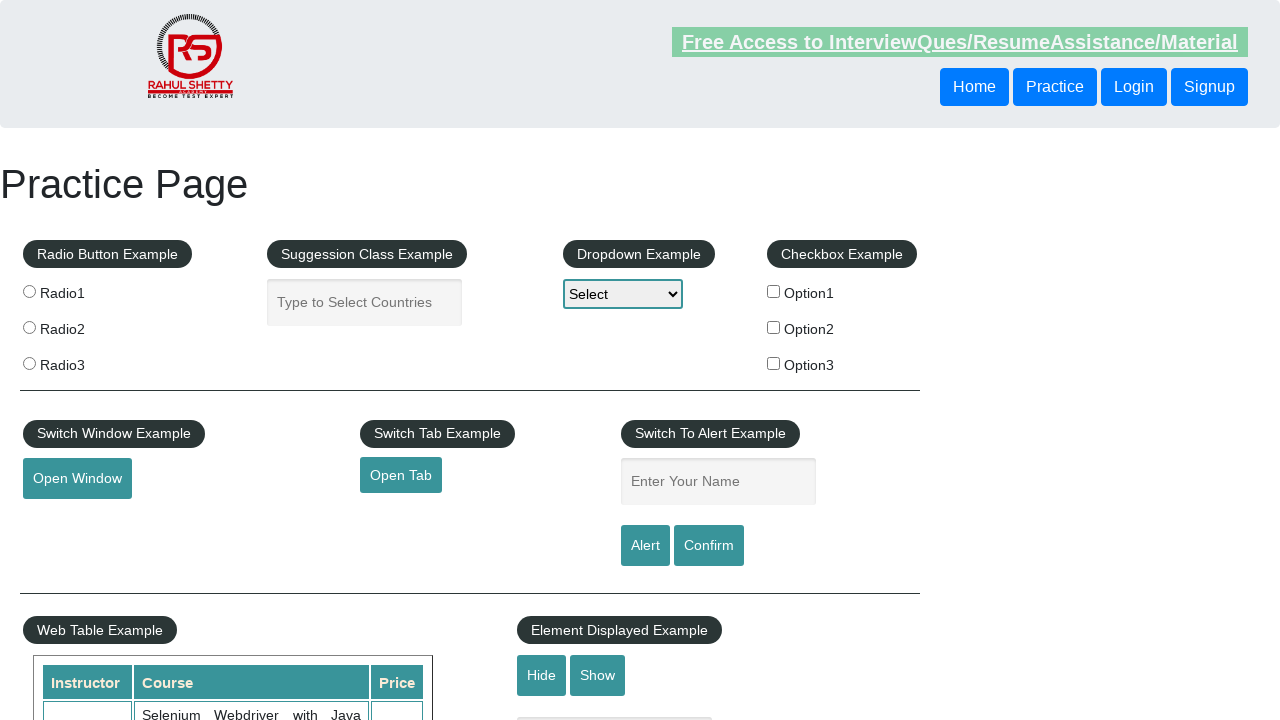

Retrieved link text: Dummy Content for Testing.
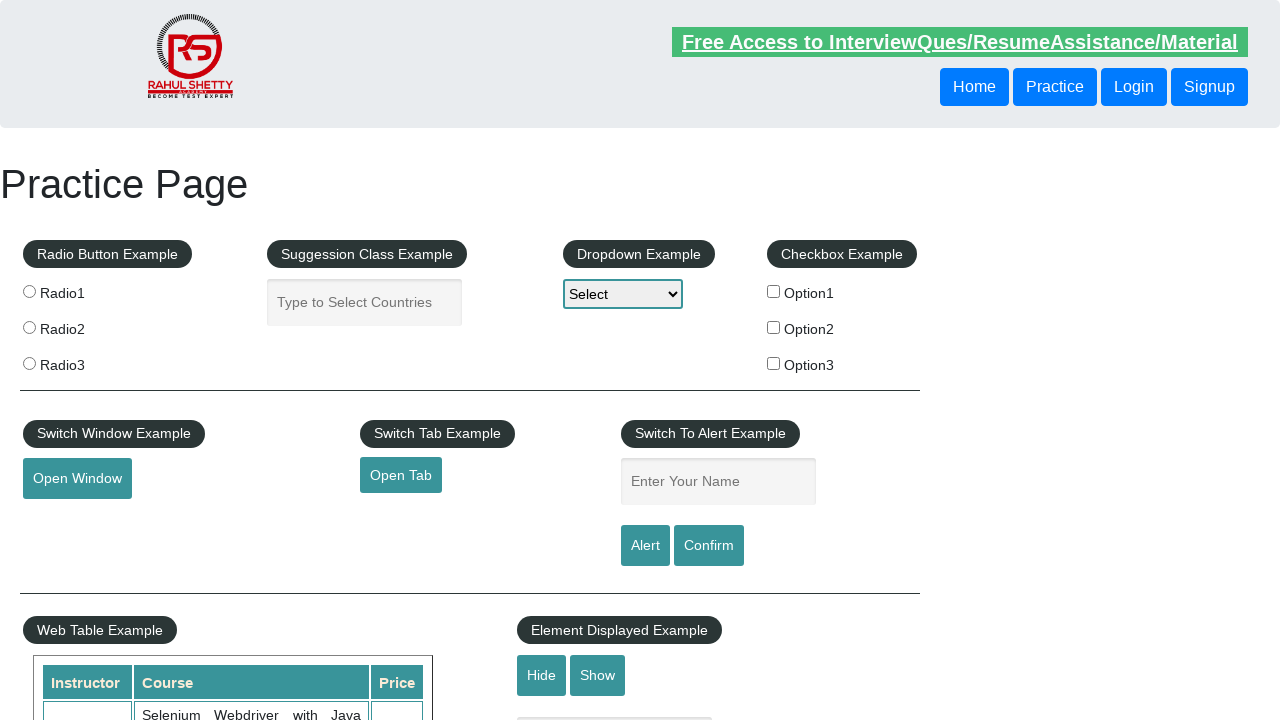

Retrieved href attribute from footer link: #
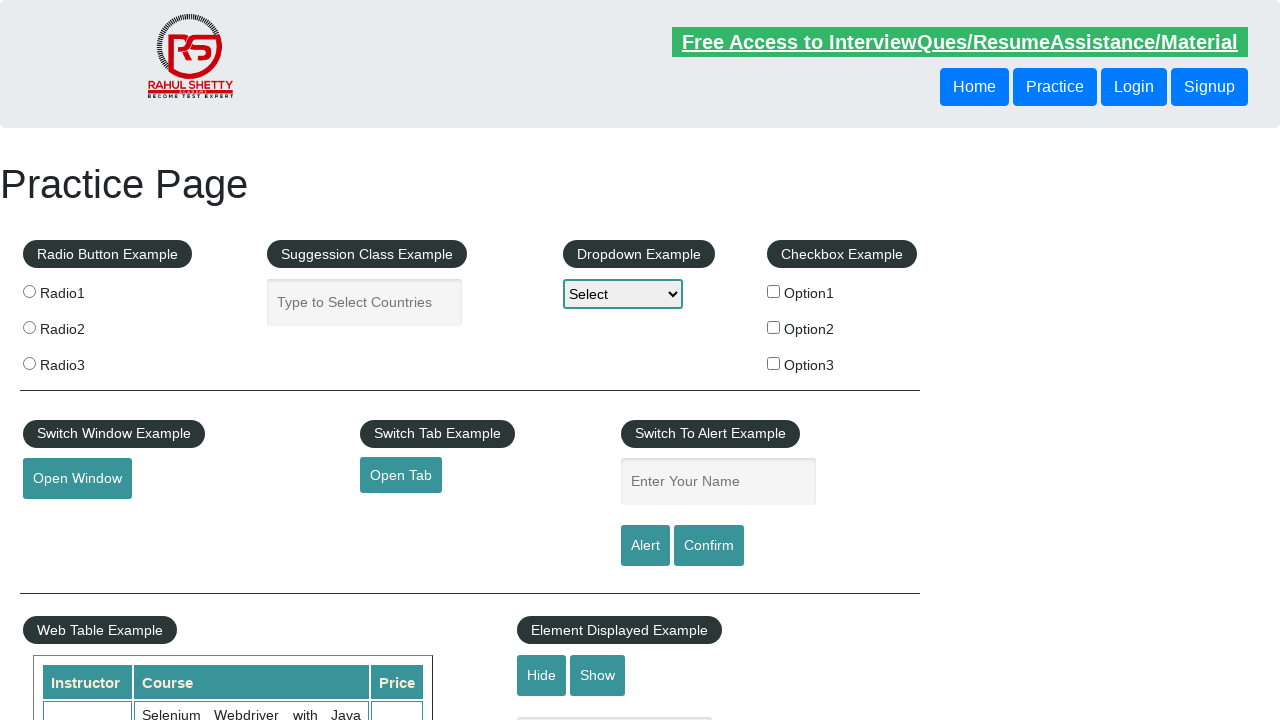

Retrieved link text: Social Media
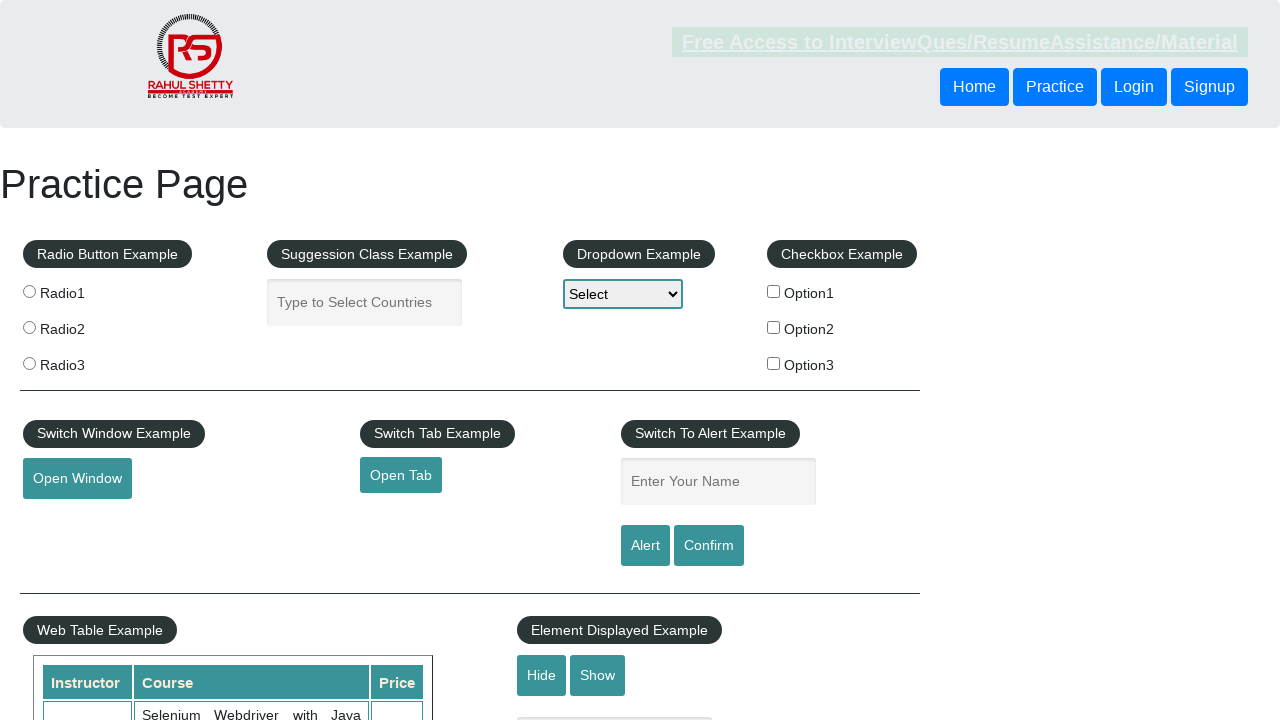

Retrieved href attribute from footer link: #
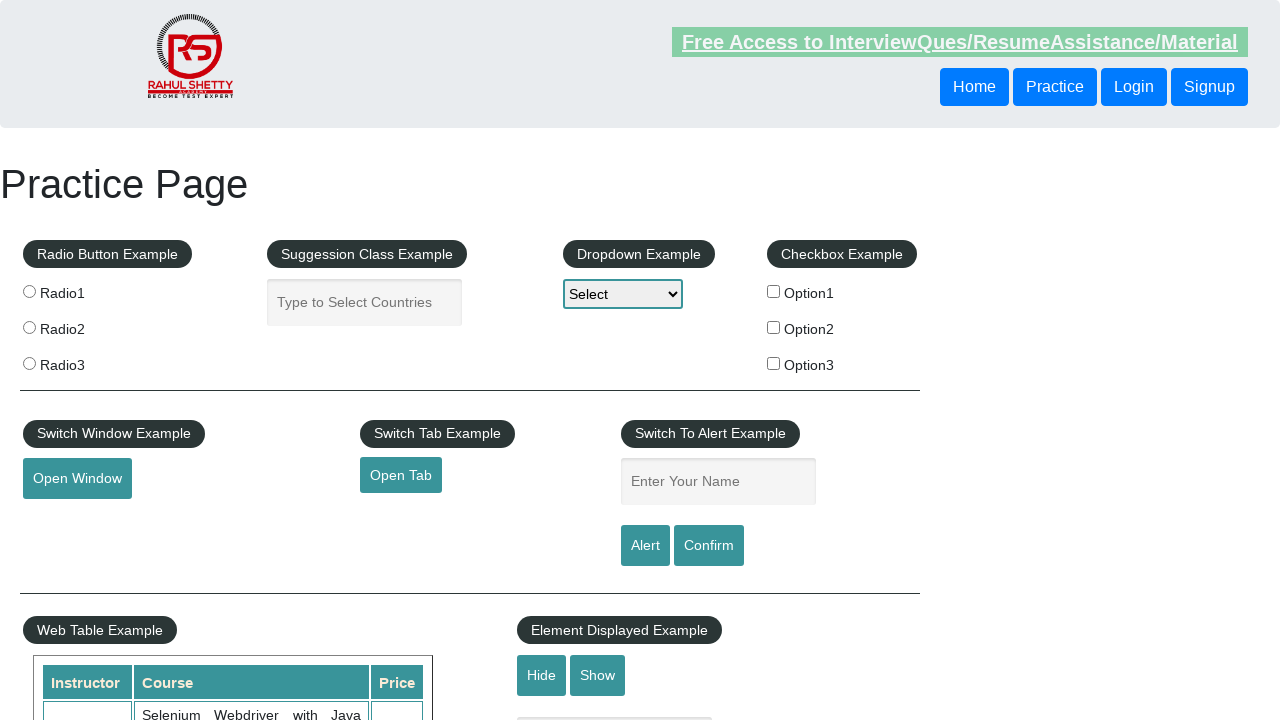

Retrieved link text: Facebook
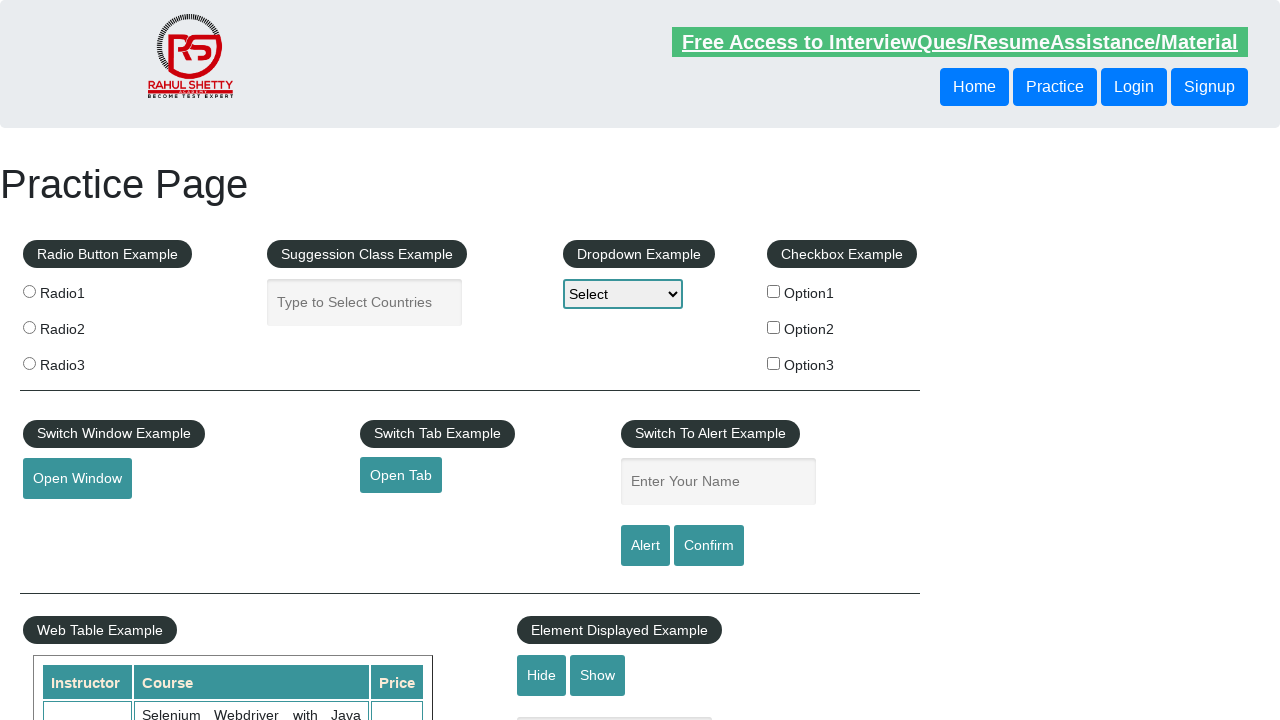

Retrieved href attribute from footer link: #
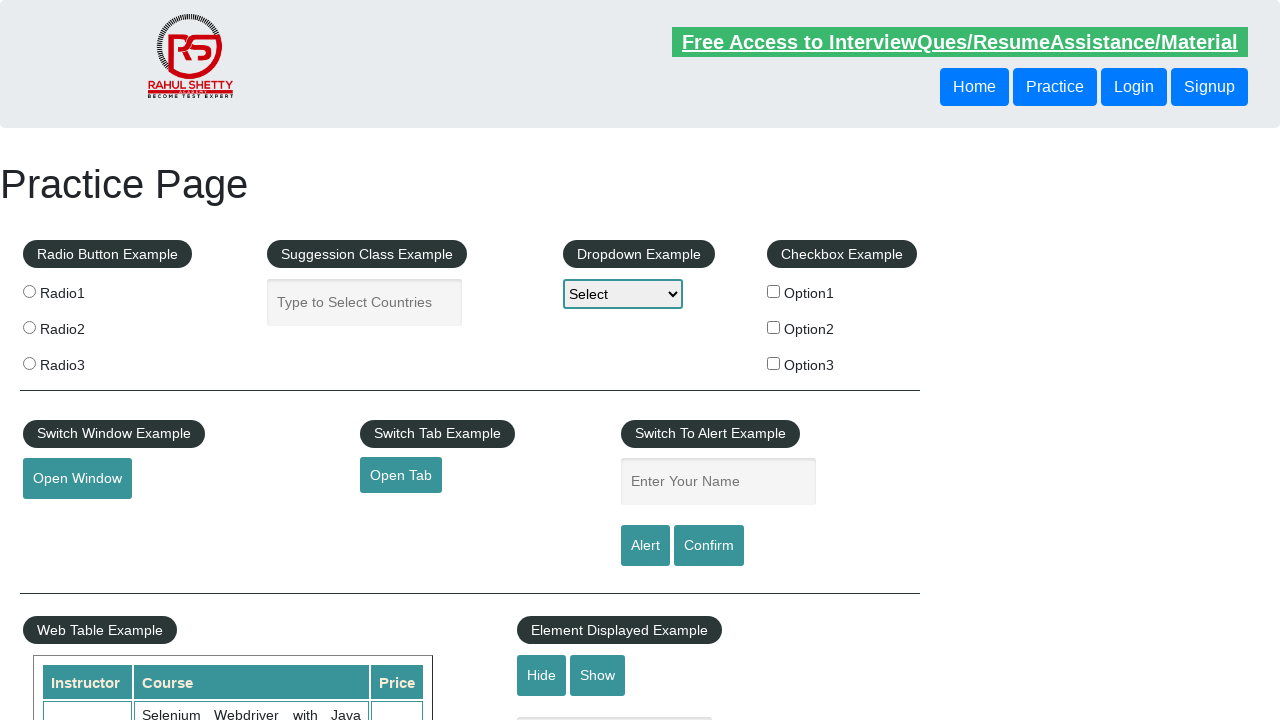

Retrieved link text: Twitter
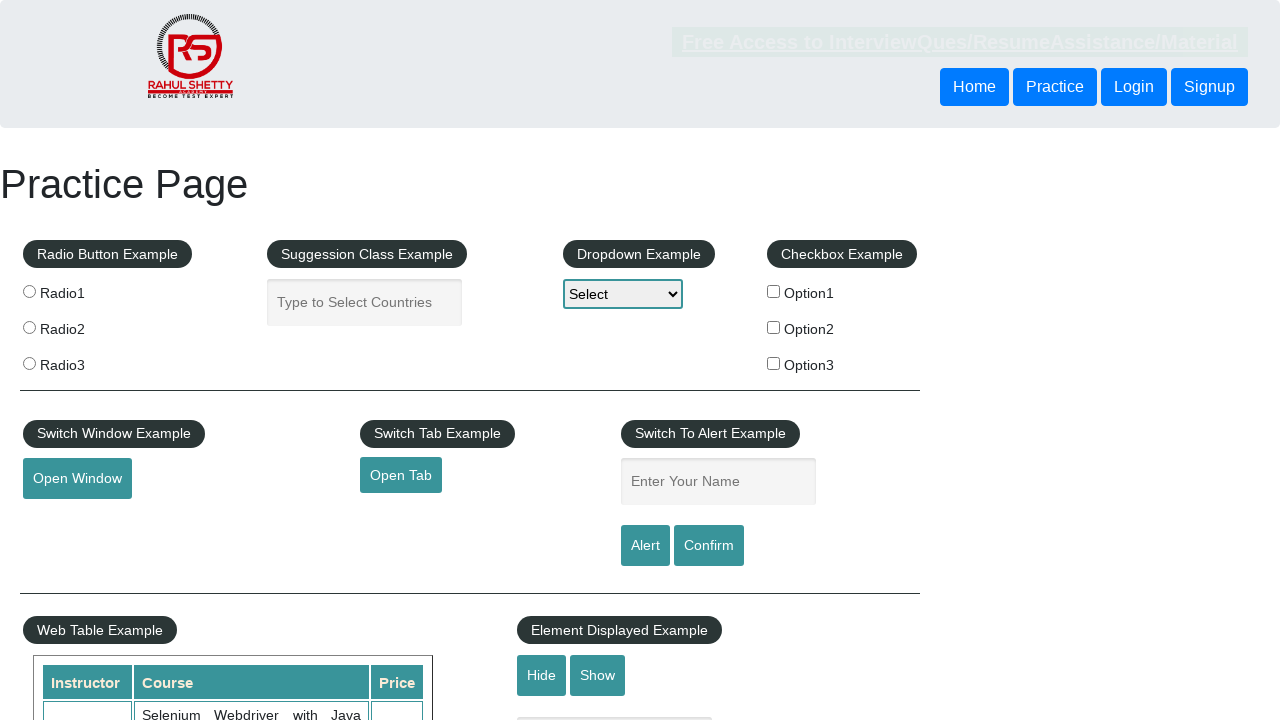

Retrieved href attribute from footer link: #
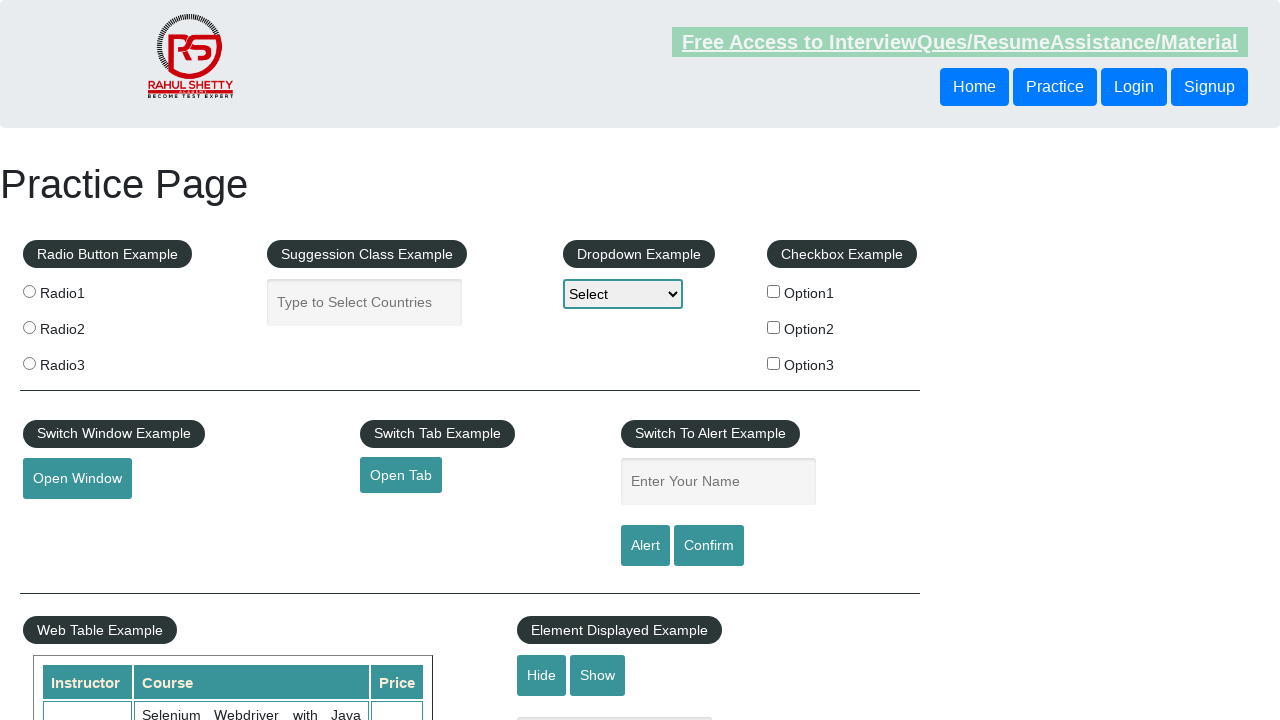

Retrieved link text: Google+
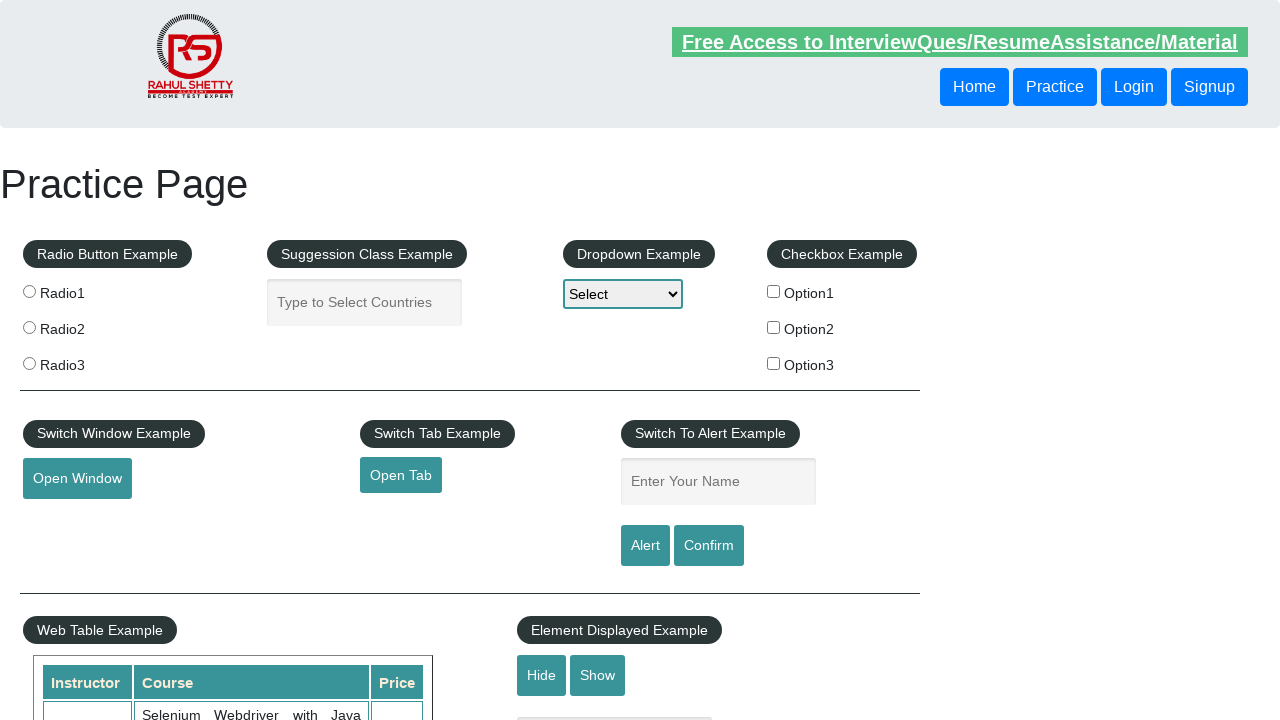

Retrieved href attribute from footer link: #
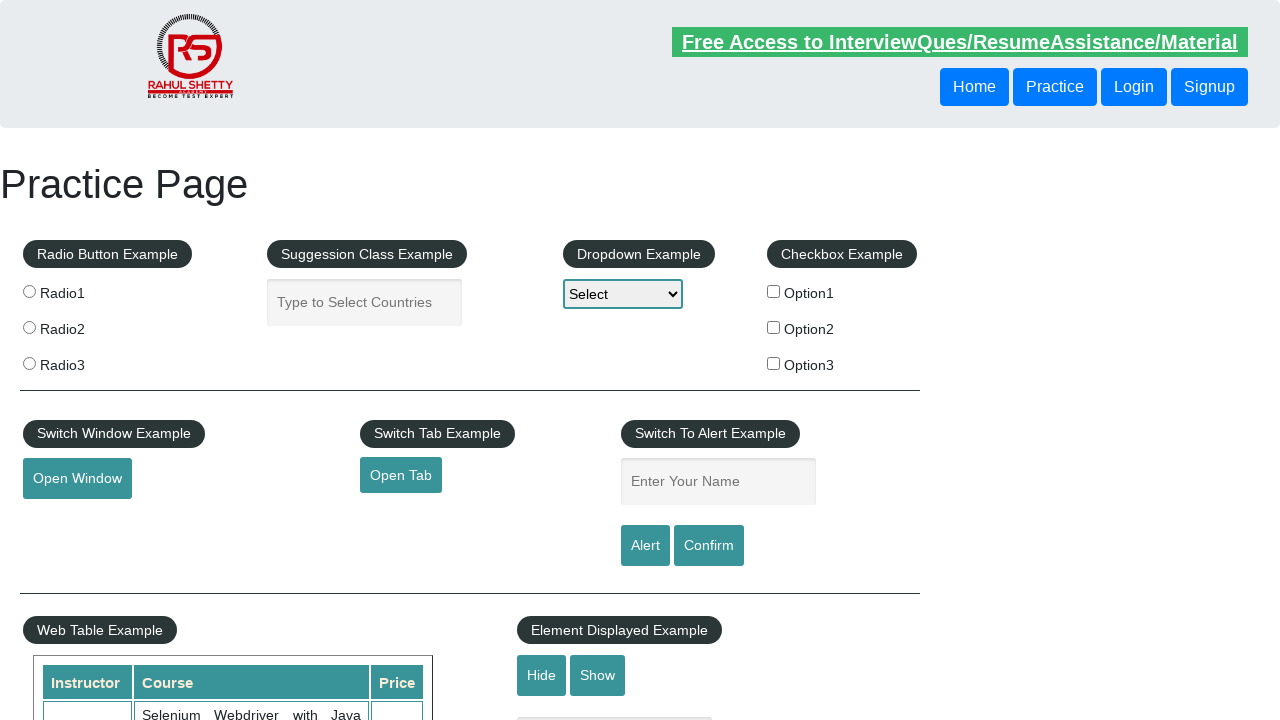

Retrieved link text: Youtube
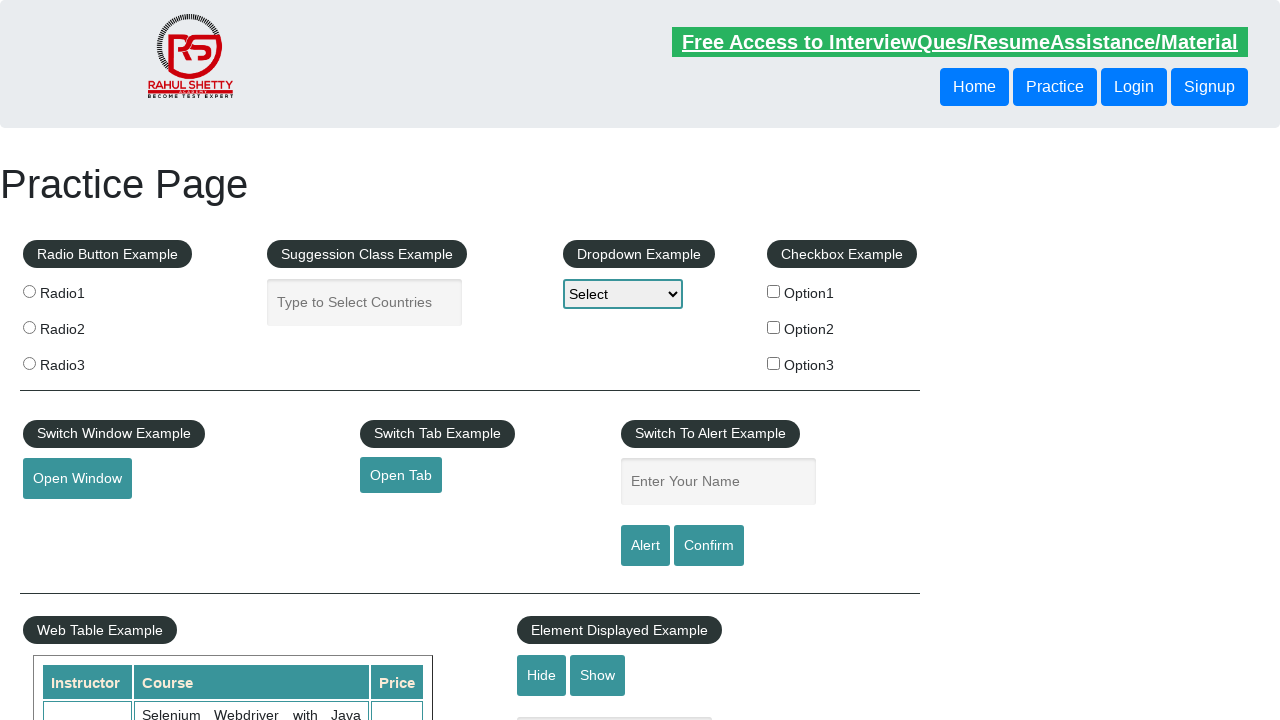

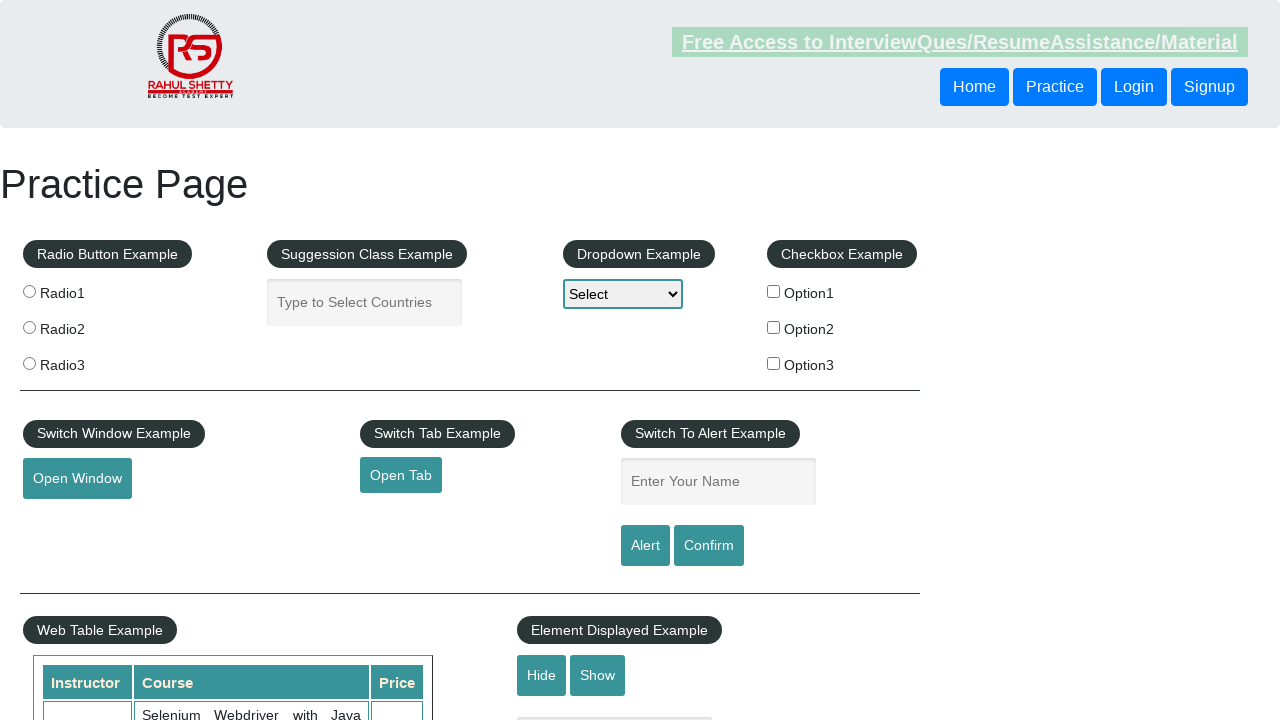